Tests a To-Do application by adding 5 new items to the list and then marking all 10 items (5 existing + 5 new) as completed by clicking their checkboxes.

Starting URL: https://lambdatest.github.io/sample-todo-app/

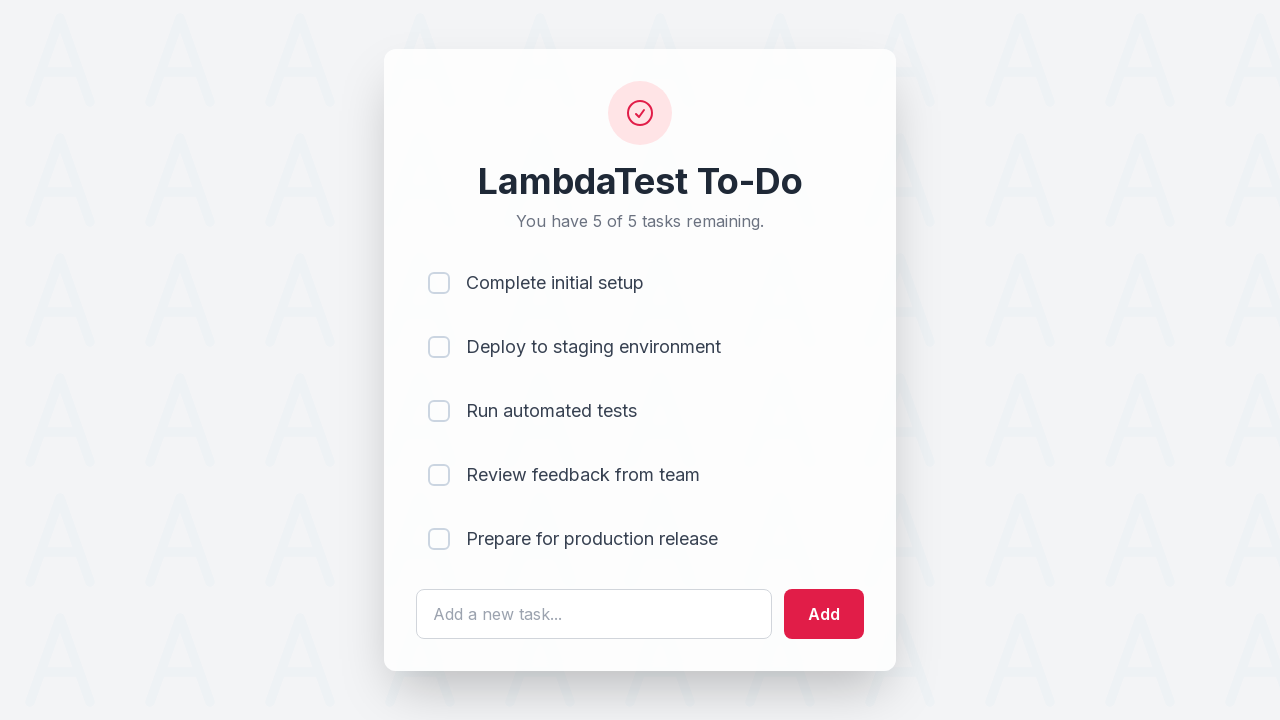

Waited for todo input field to load
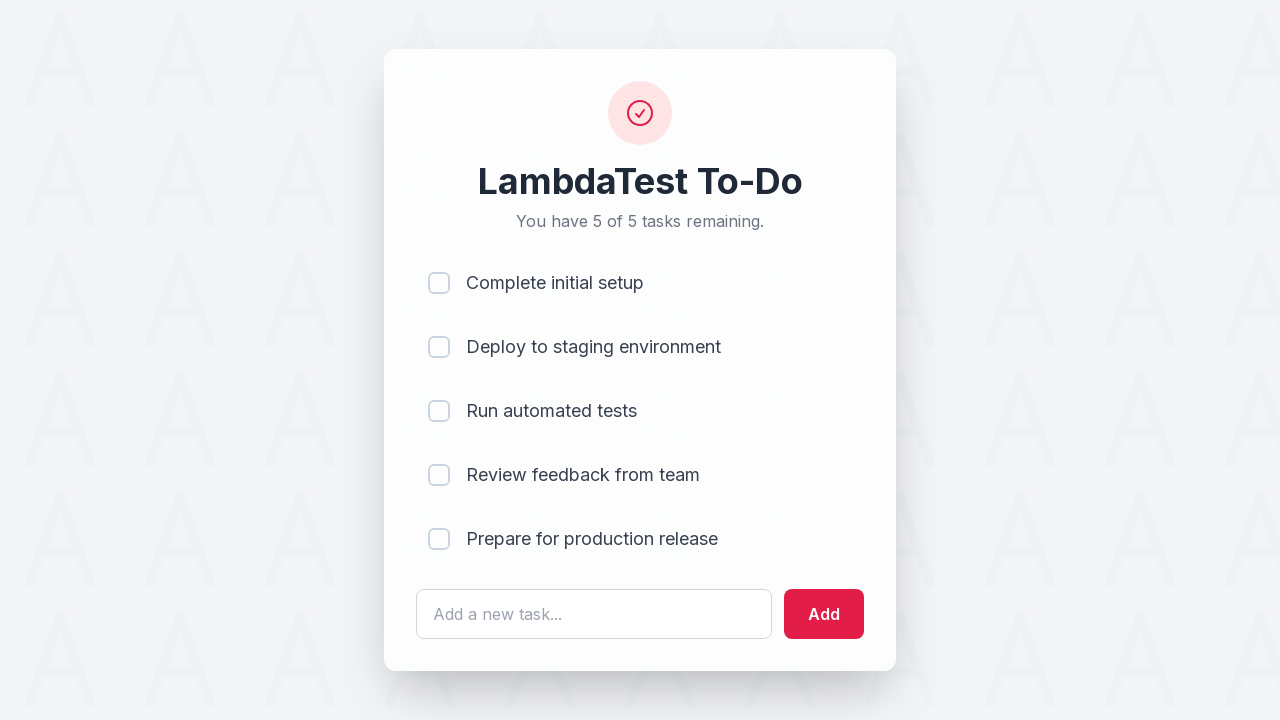

Clicked todo input field to add item 1 at (594, 614) on #sampletodotext
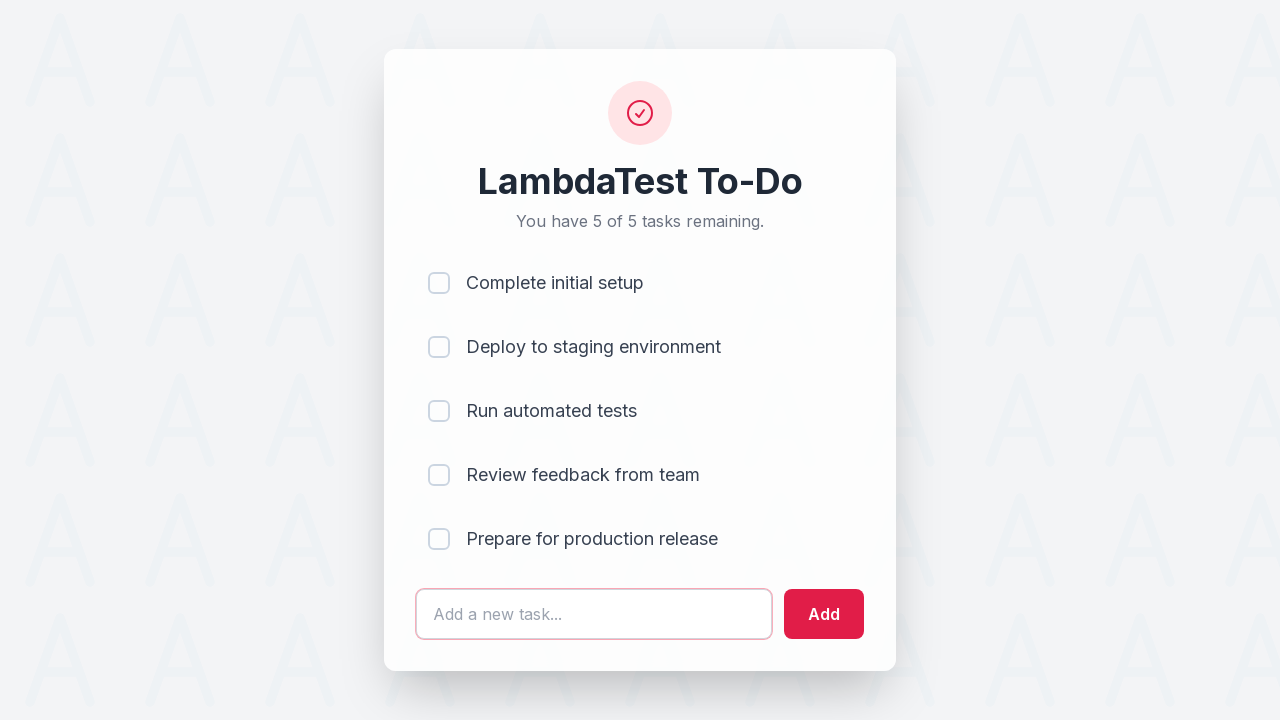

Filled input with 'Adding a new item 1' on #sampletodotext
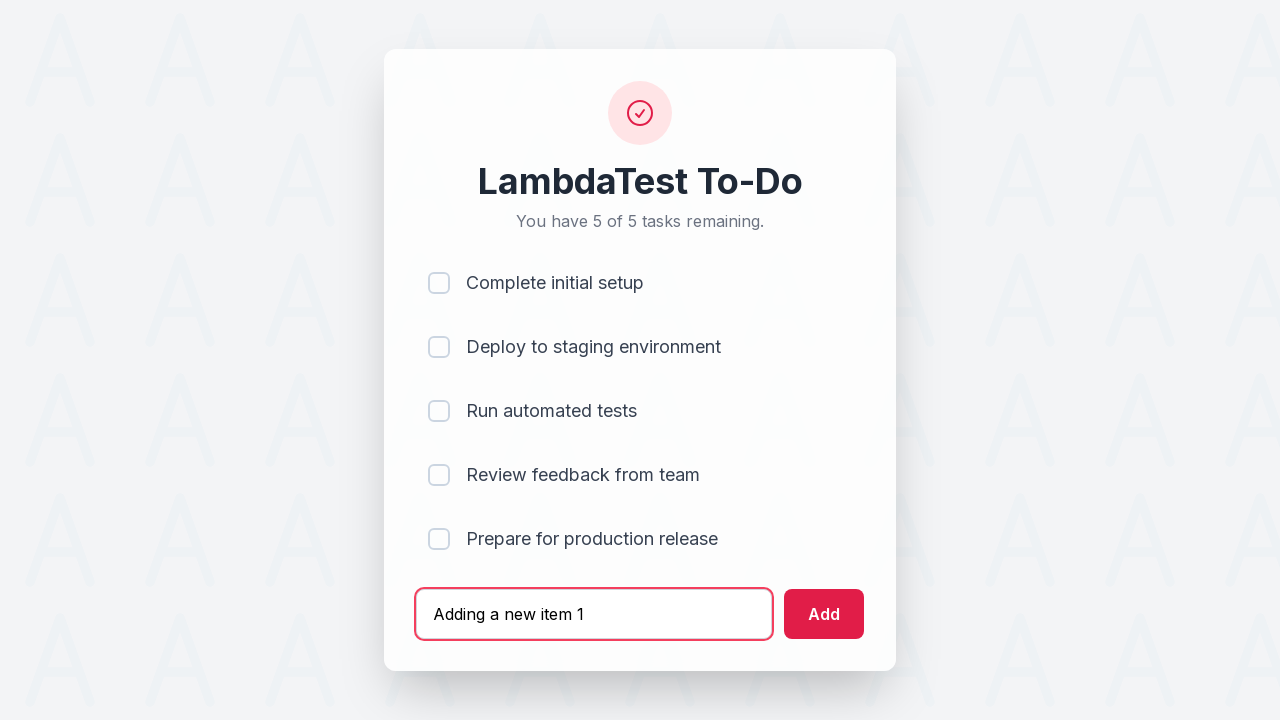

Pressed Enter to add item 1 to the list on #sampletodotext
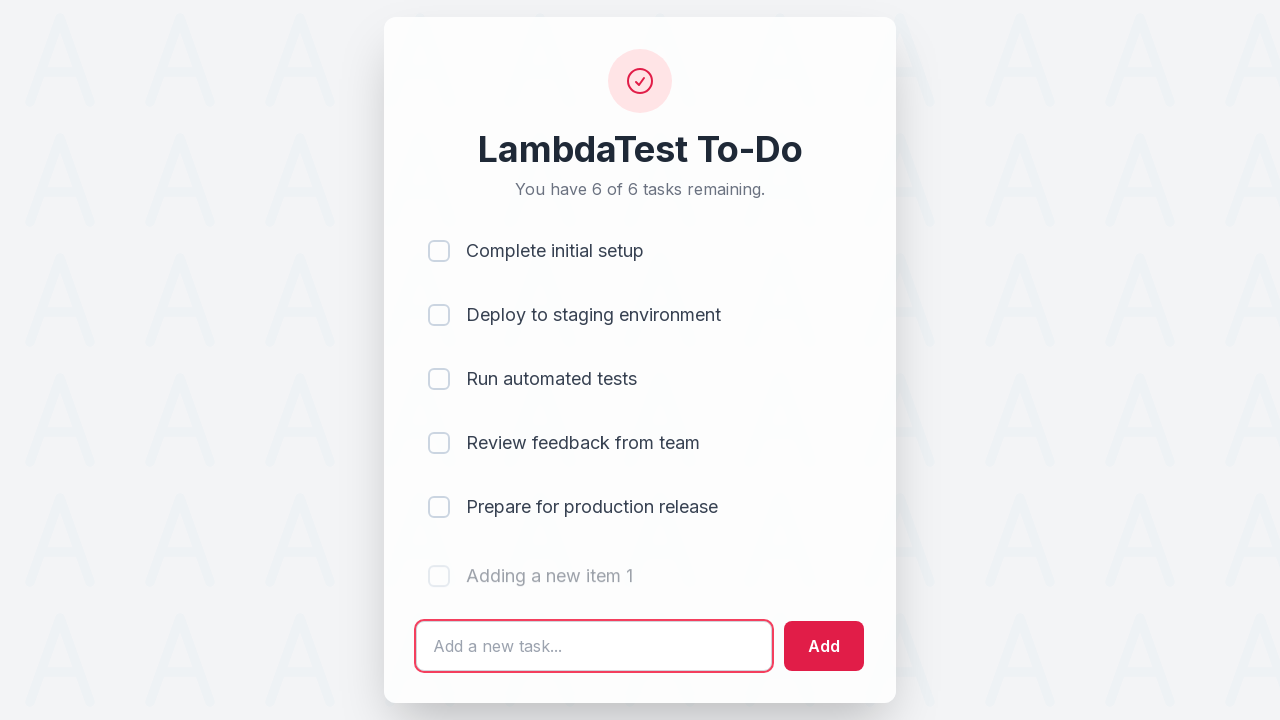

Waited 500ms for item to be added
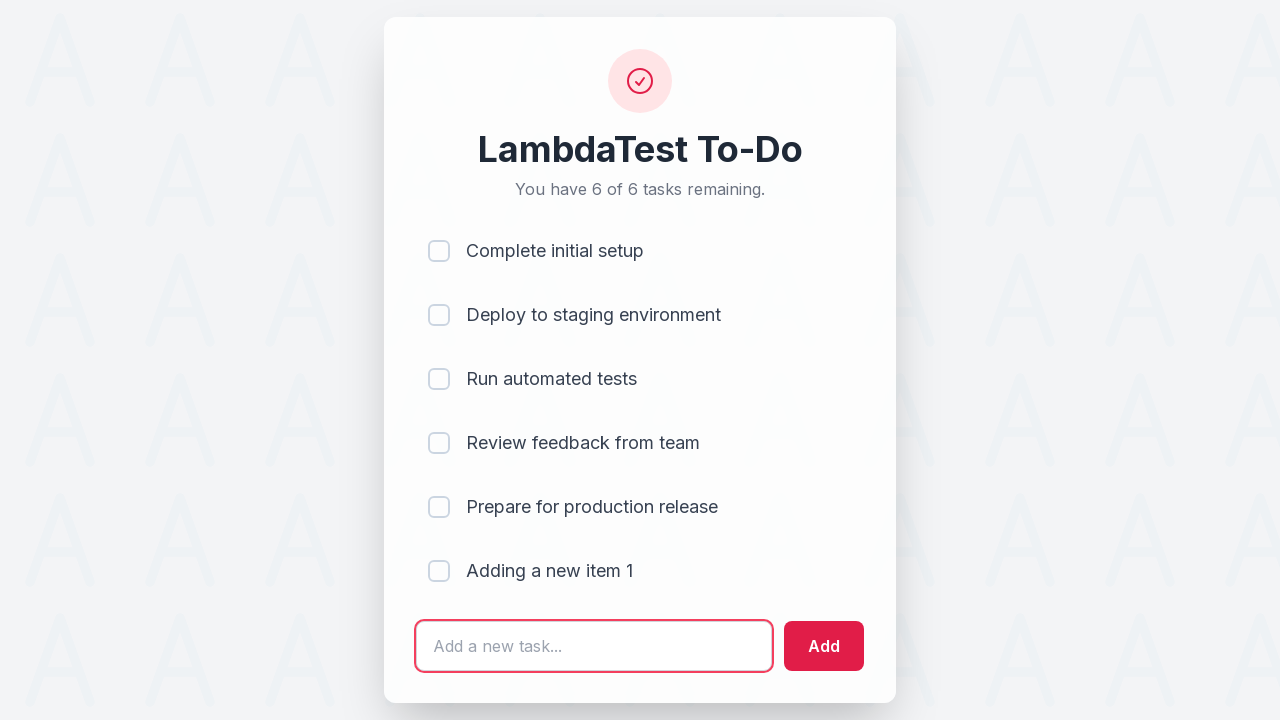

Clicked todo input field to add item 2 at (594, 646) on #sampletodotext
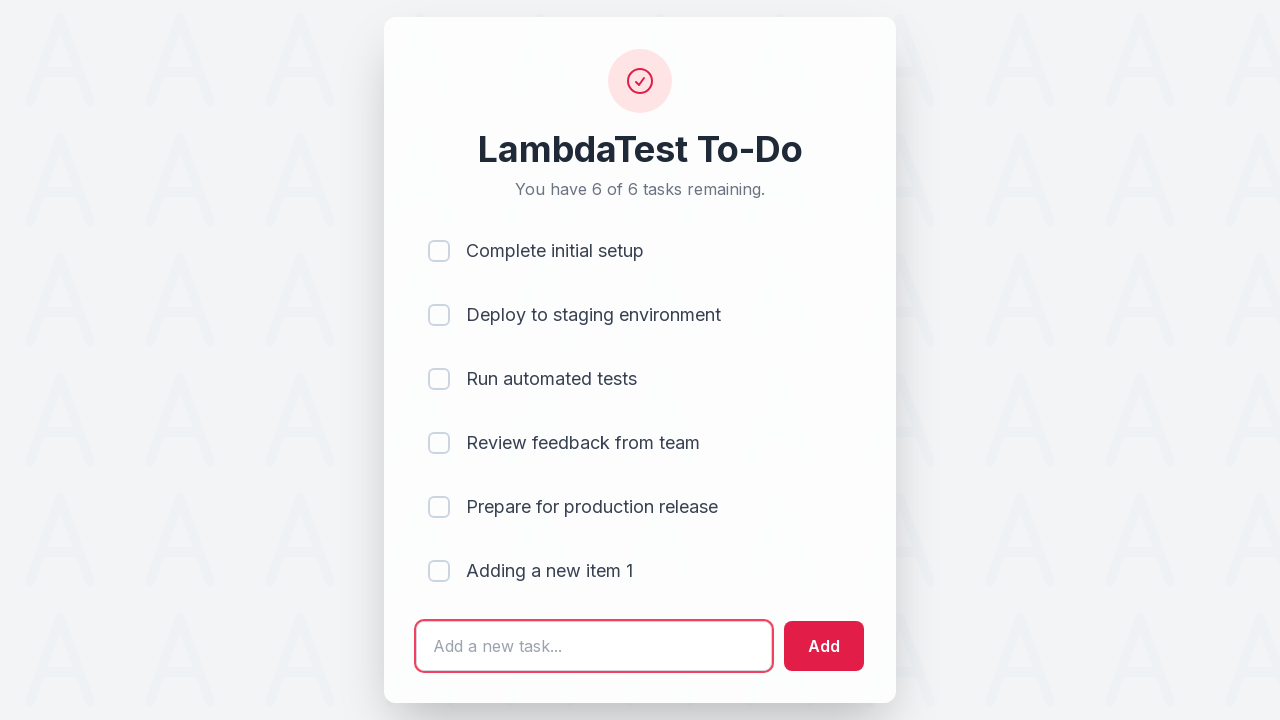

Filled input with 'Adding a new item 2' on #sampletodotext
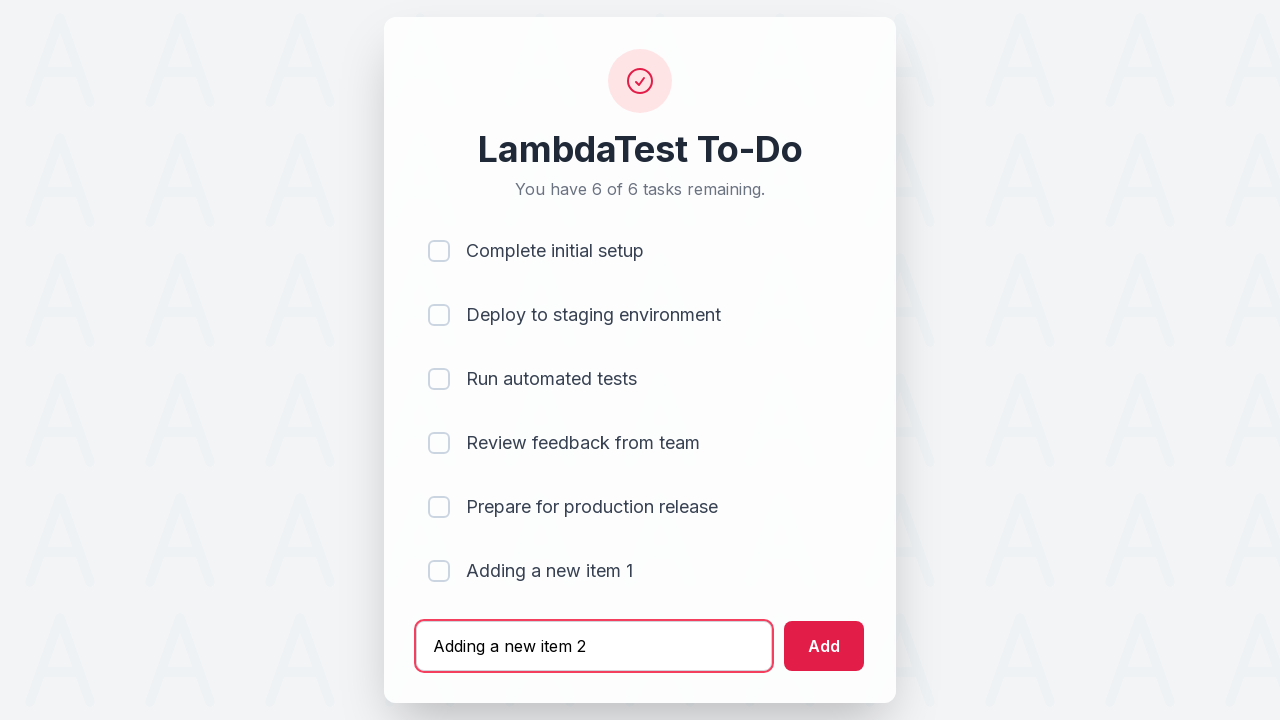

Pressed Enter to add item 2 to the list on #sampletodotext
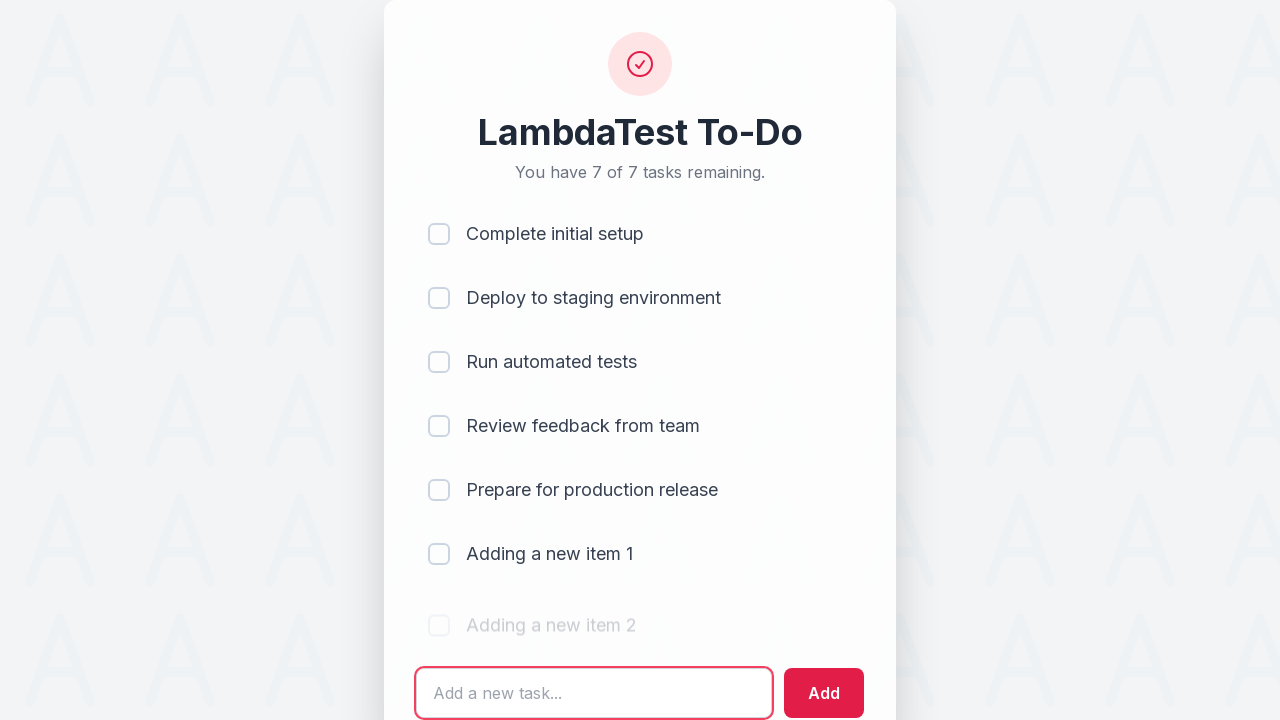

Waited 500ms for item to be added
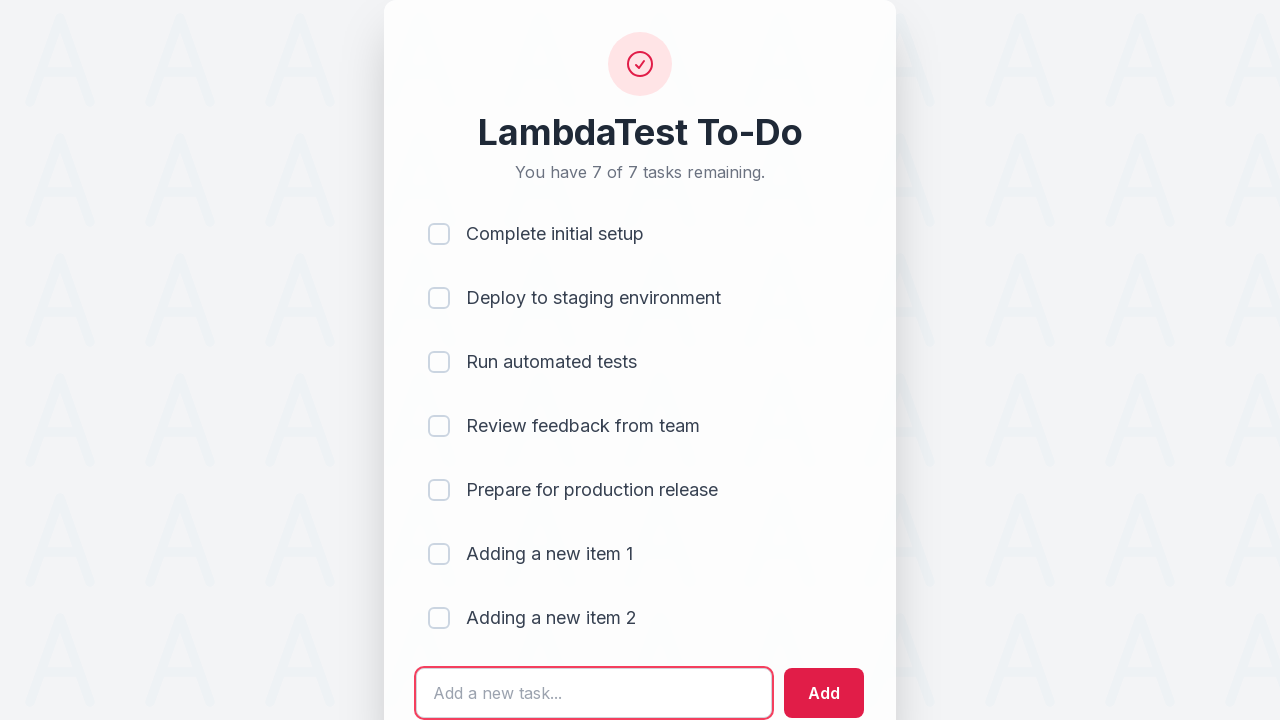

Clicked todo input field to add item 3 at (594, 693) on #sampletodotext
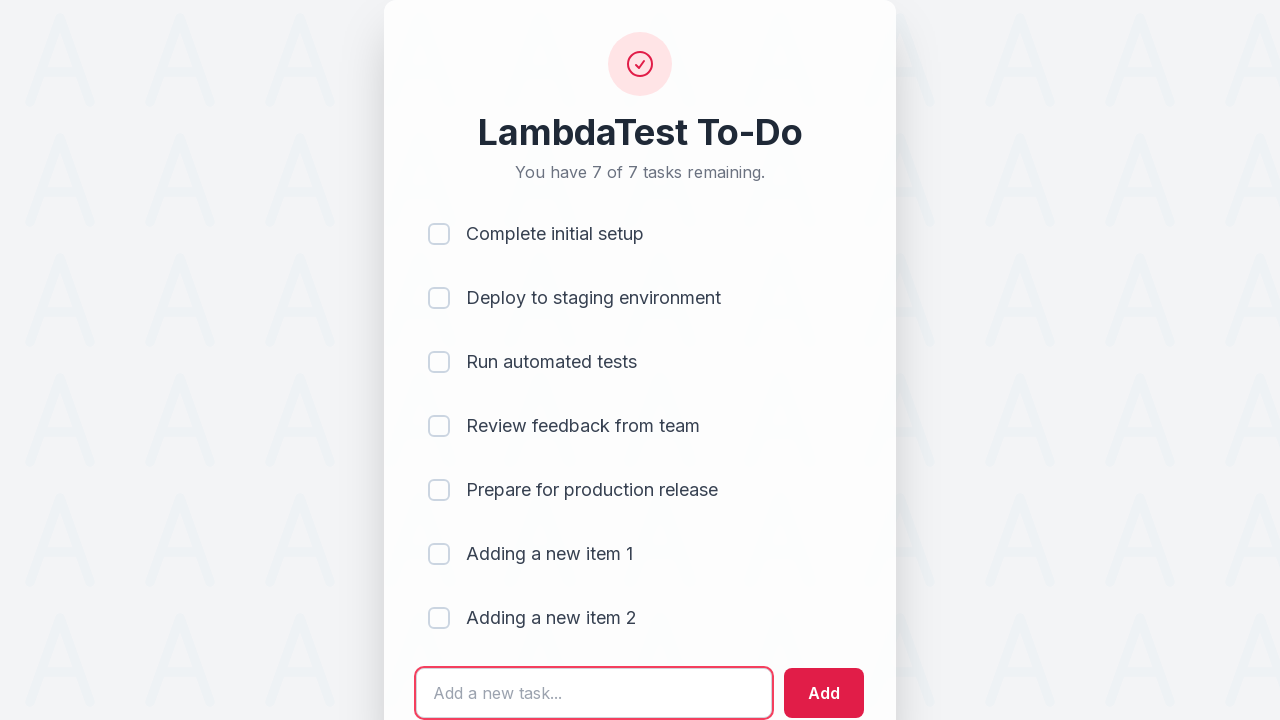

Filled input with 'Adding a new item 3' on #sampletodotext
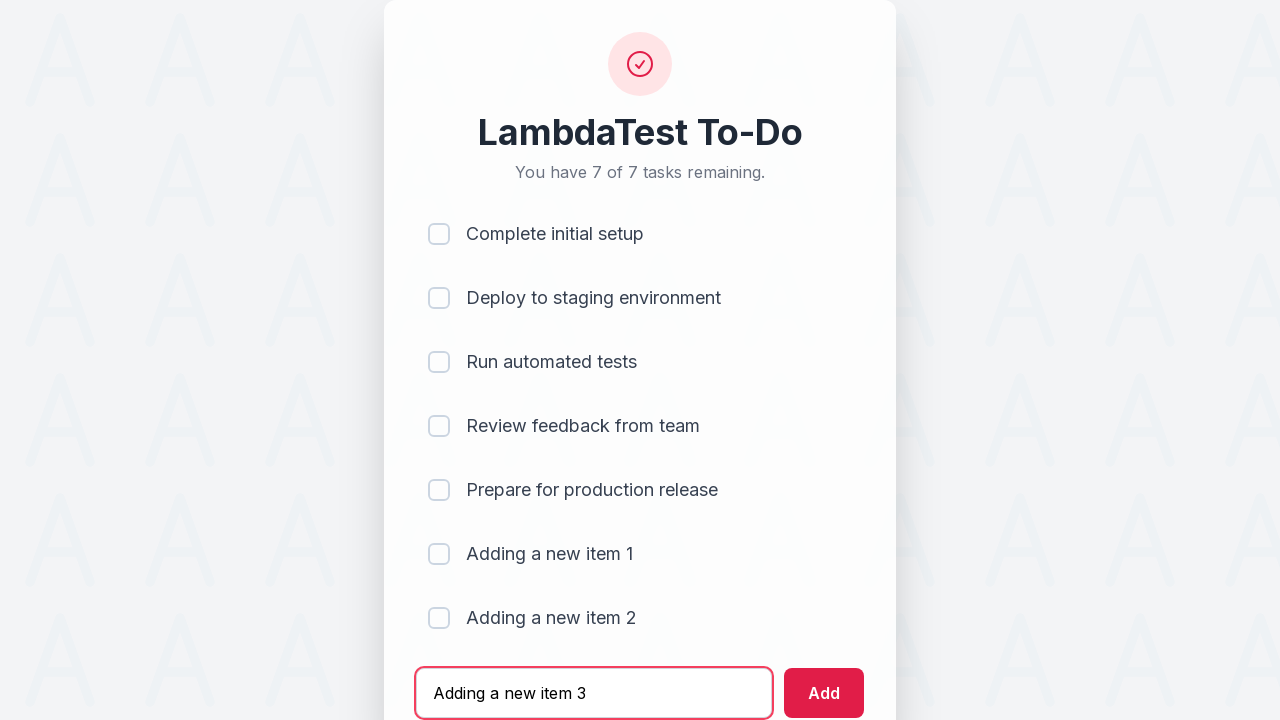

Pressed Enter to add item 3 to the list on #sampletodotext
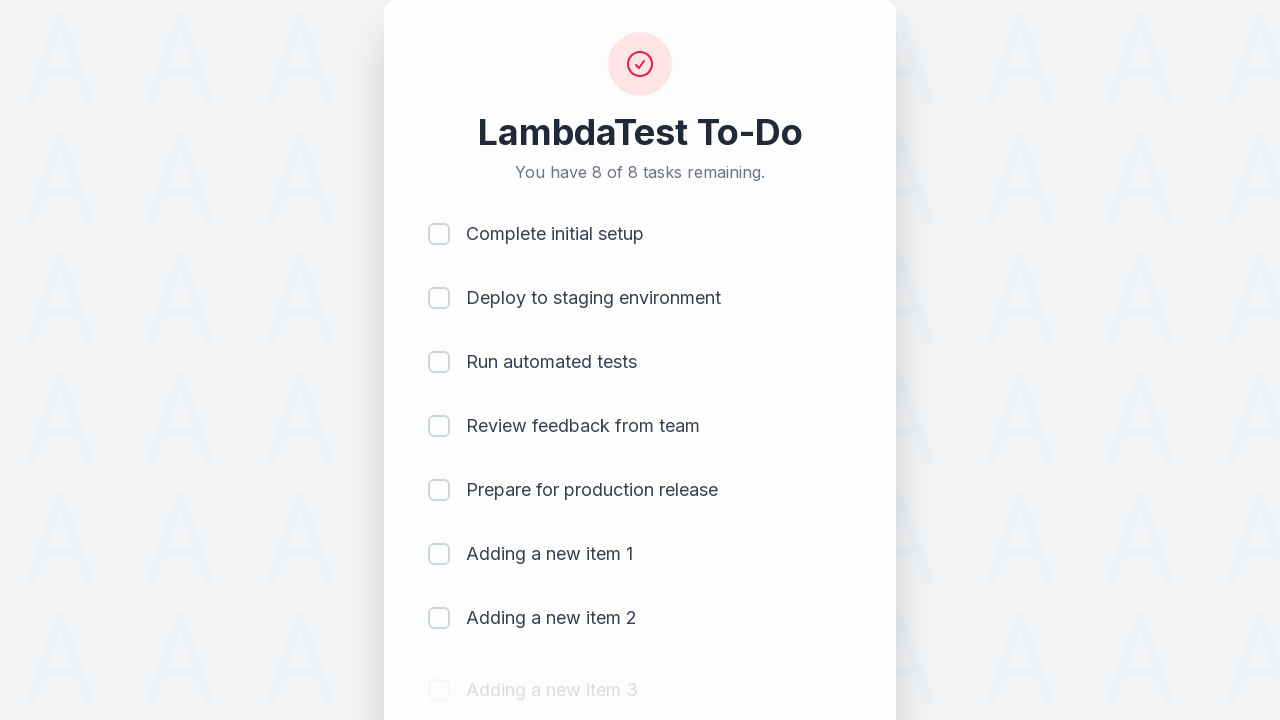

Waited 500ms for item to be added
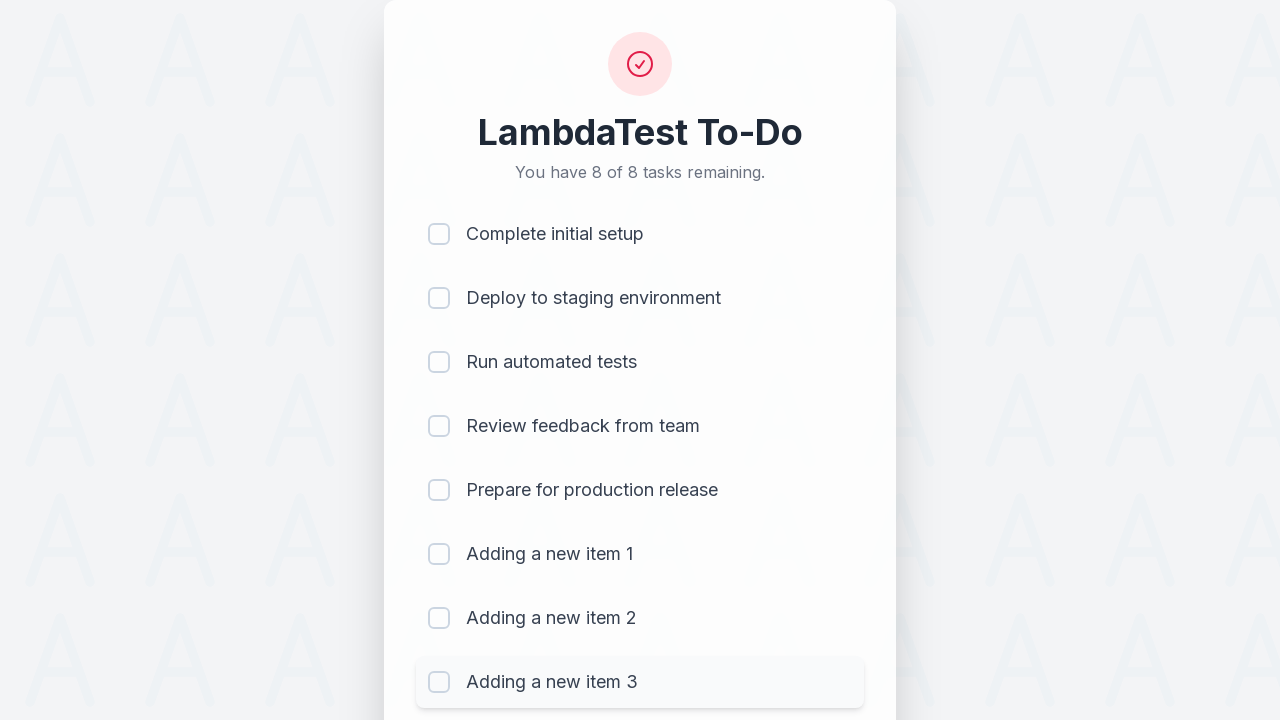

Clicked todo input field to add item 4 at (594, 663) on #sampletodotext
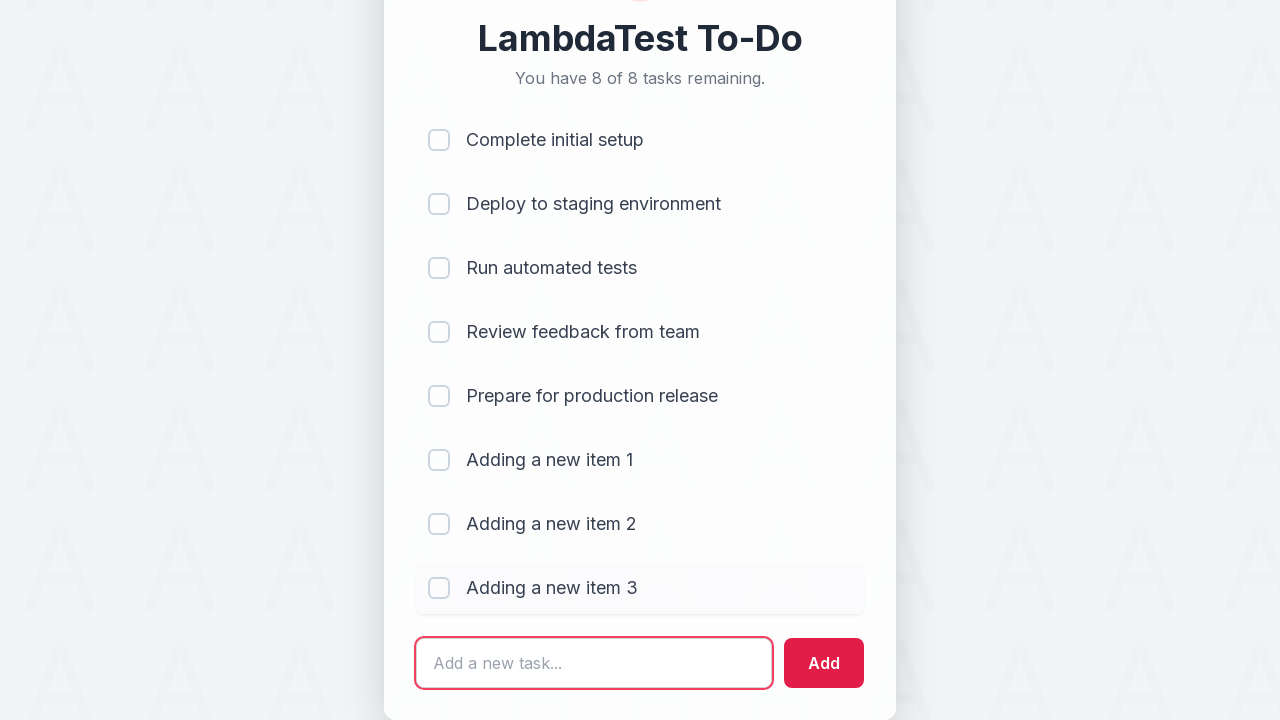

Filled input with 'Adding a new item 4' on #sampletodotext
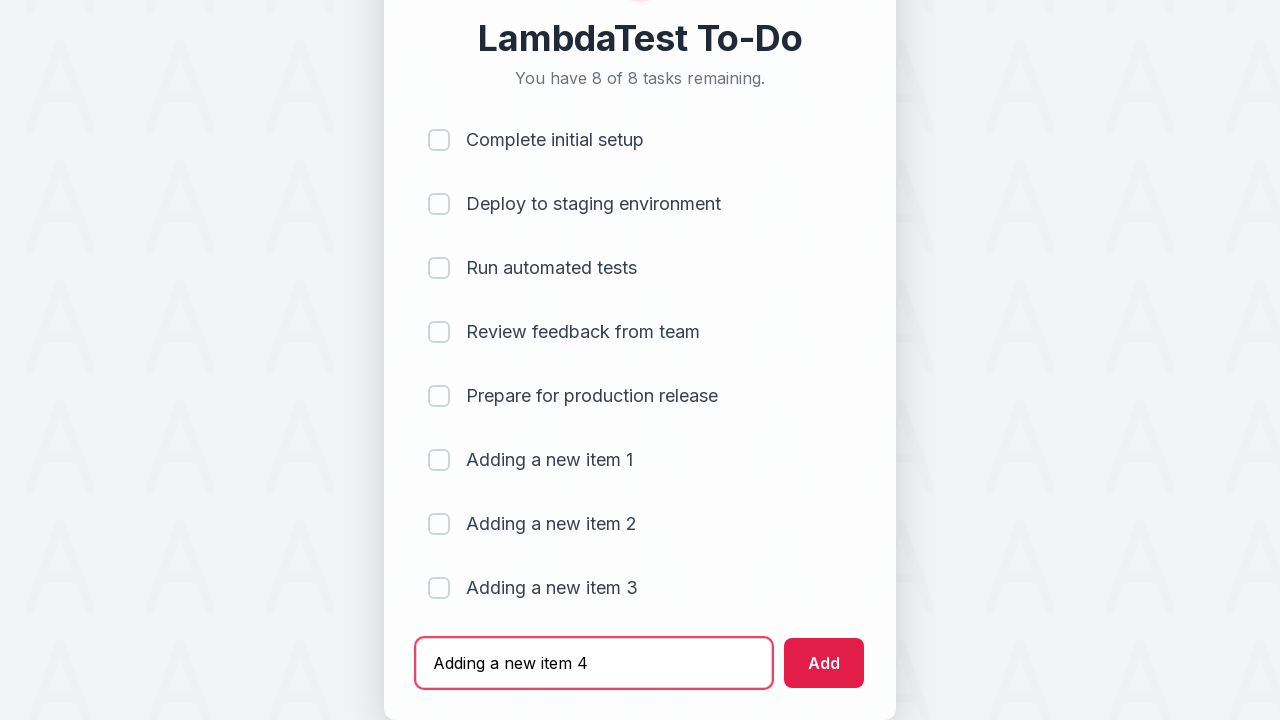

Pressed Enter to add item 4 to the list on #sampletodotext
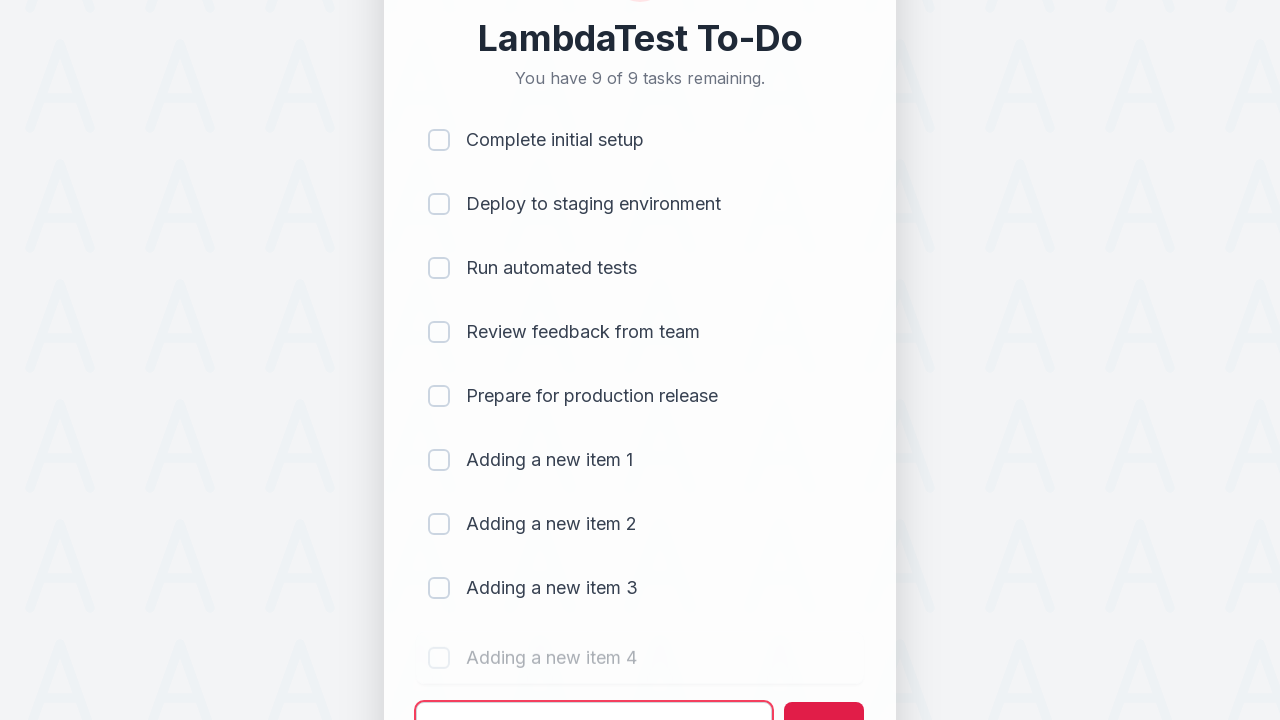

Waited 500ms for item to be added
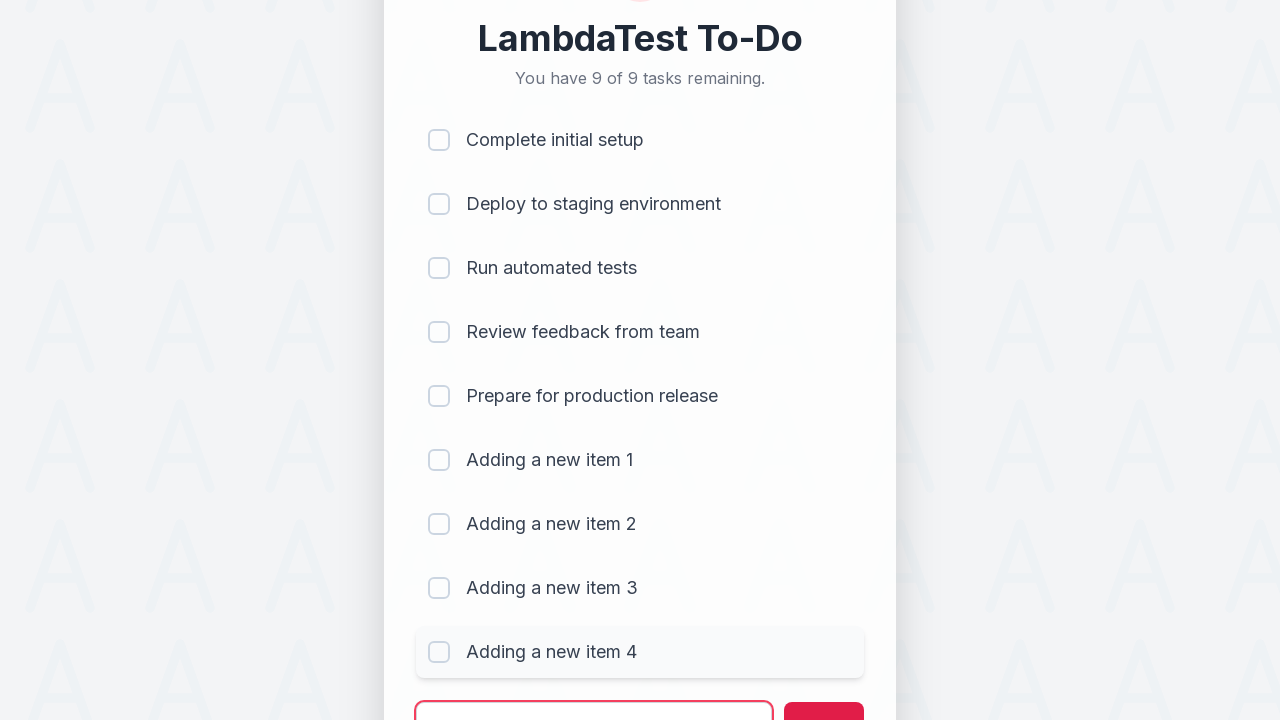

Clicked todo input field to add item 5 at (594, 695) on #sampletodotext
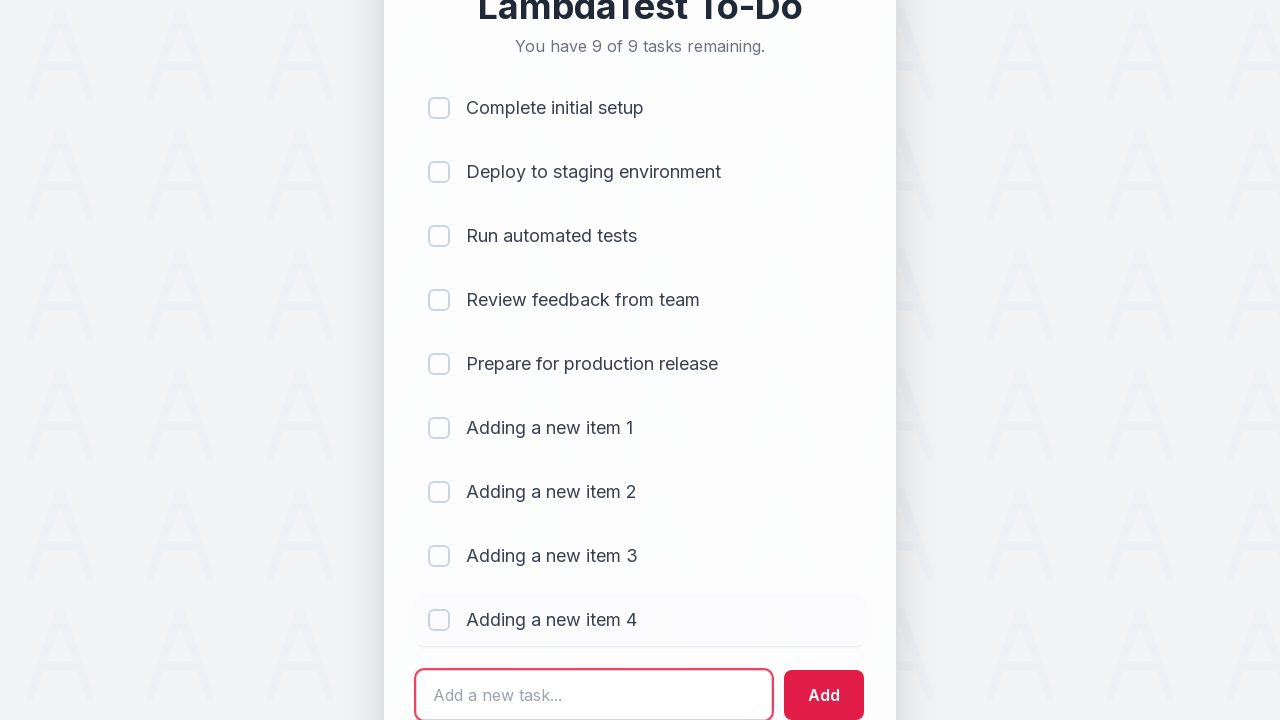

Filled input with 'Adding a new item 5' on #sampletodotext
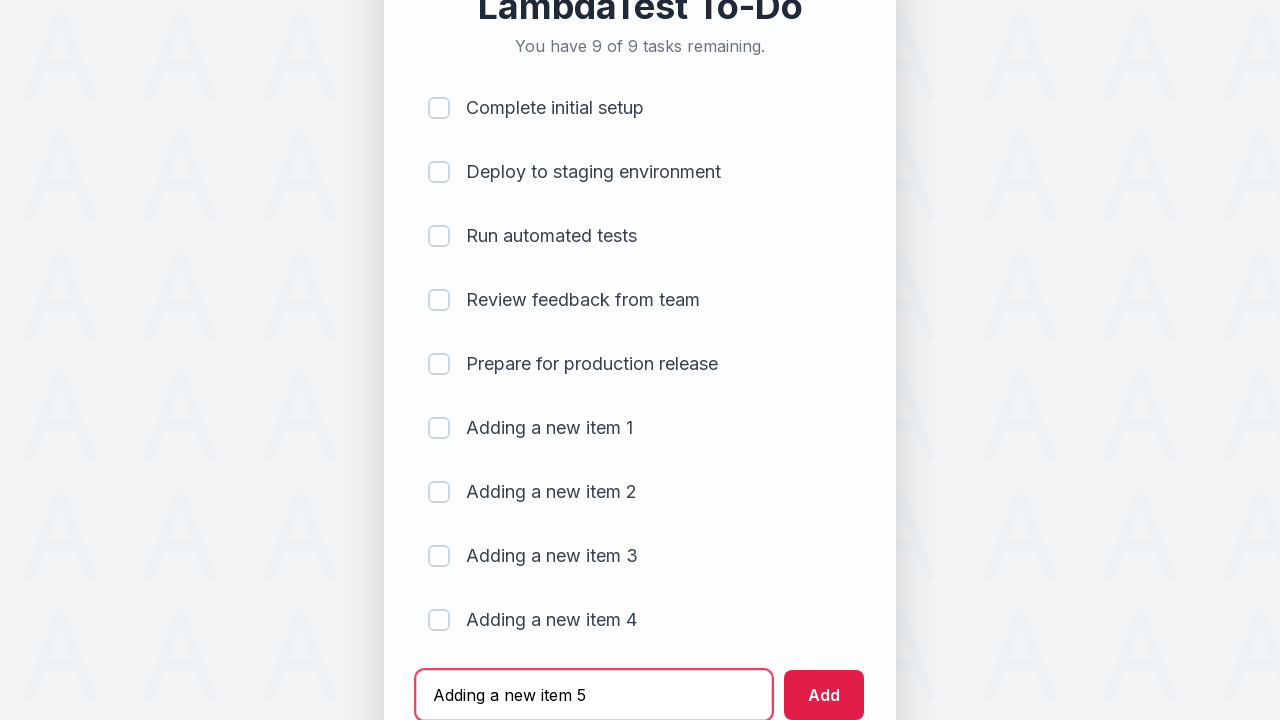

Pressed Enter to add item 5 to the list on #sampletodotext
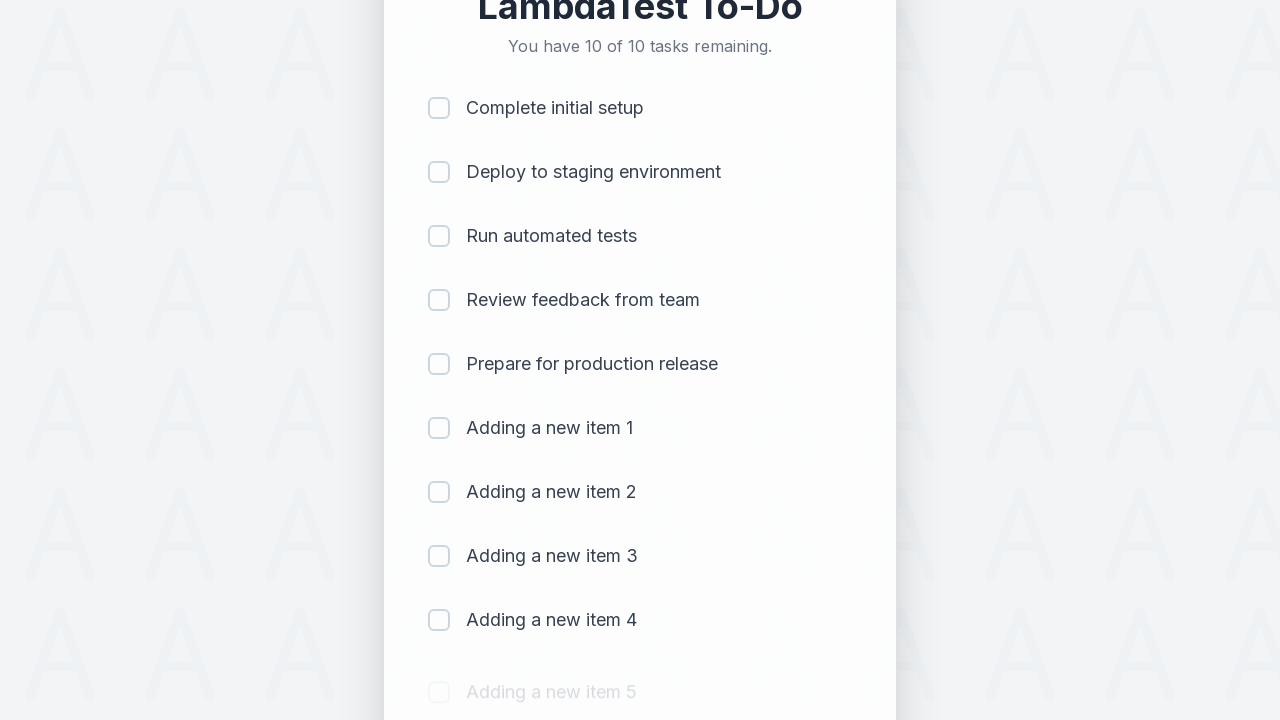

Waited 500ms for item to be added
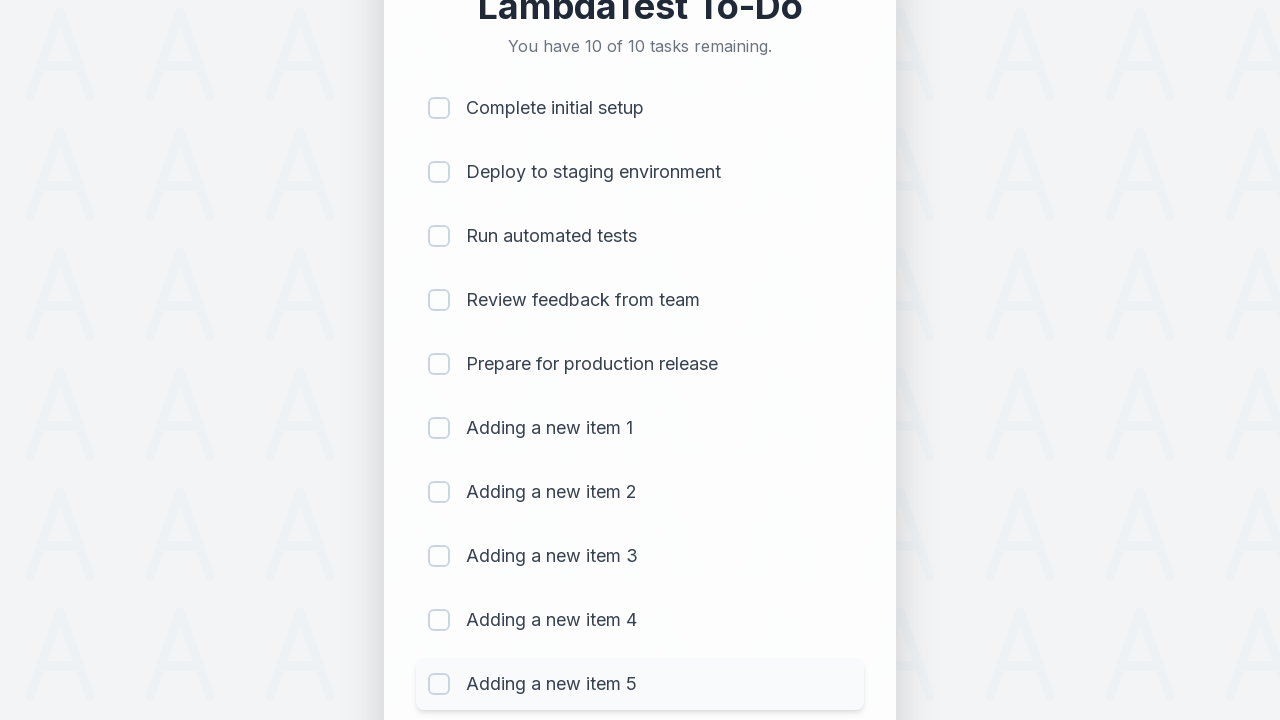

Clicked checkbox 1 to mark item as completed at (439, 108) on (//input[@type='checkbox'])[1]
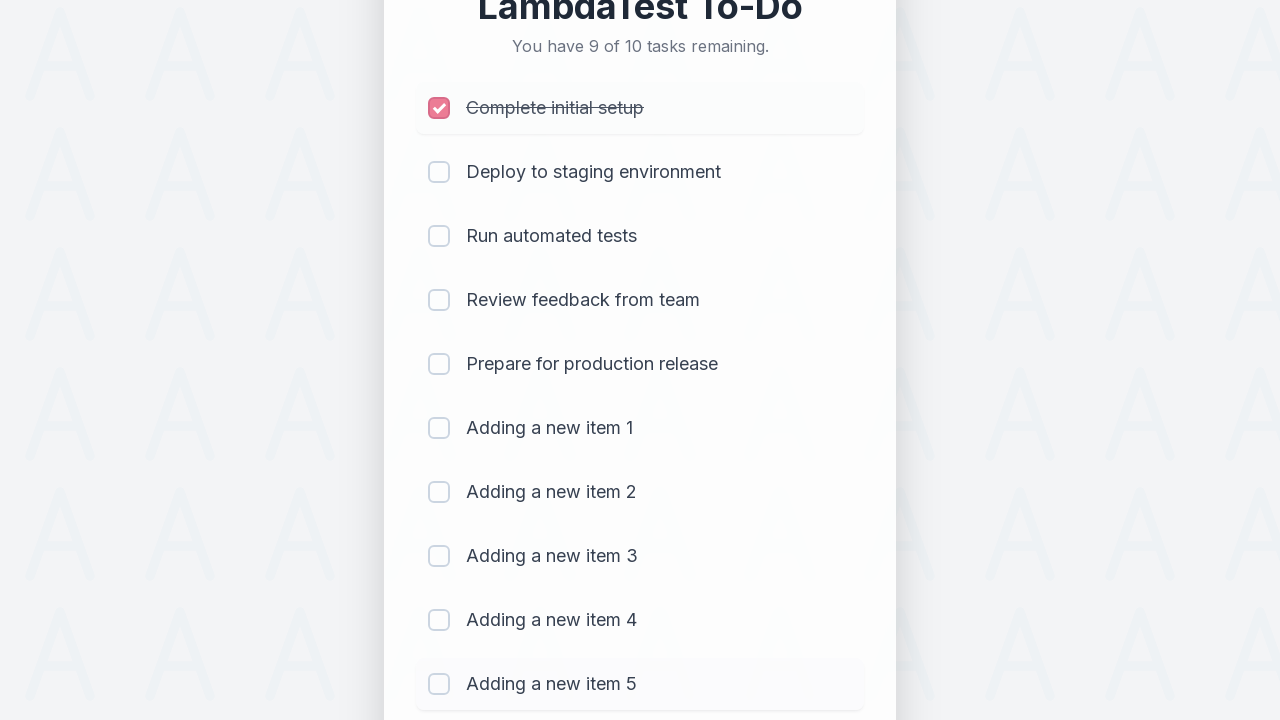

Waited 300ms for checkbox state to update
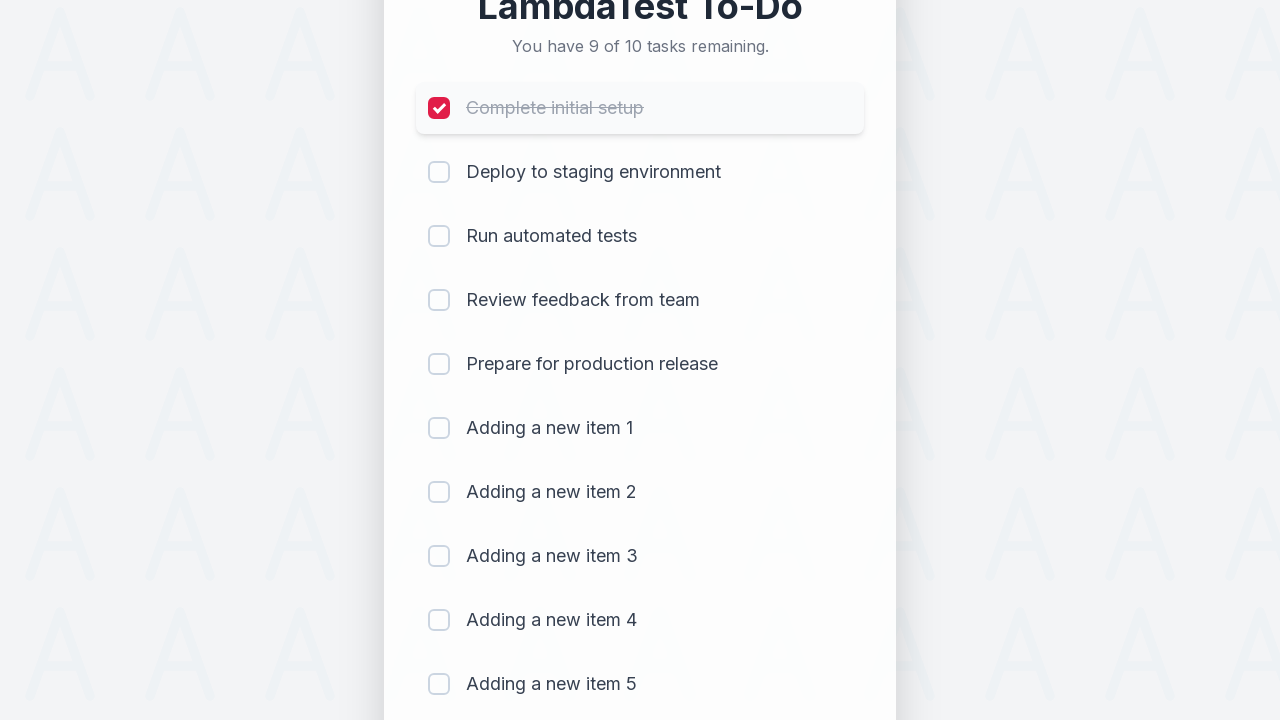

Clicked checkbox 2 to mark item as completed at (439, 172) on (//input[@type='checkbox'])[2]
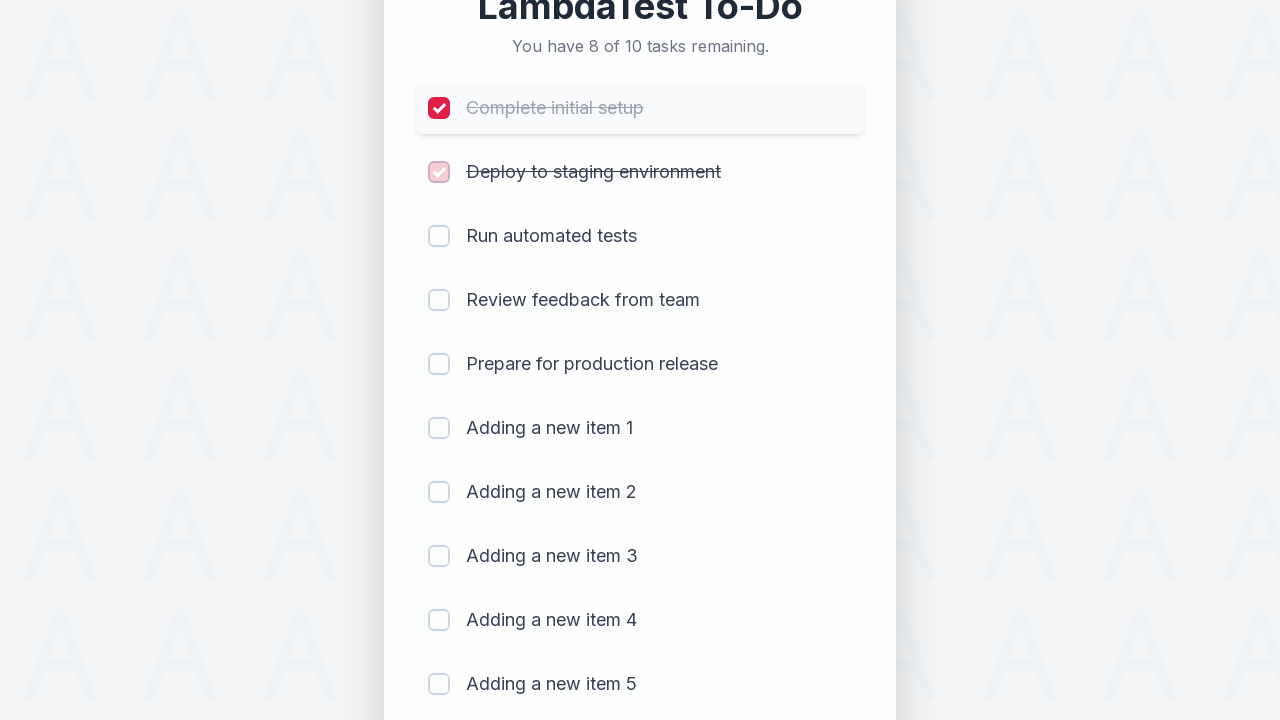

Waited 300ms for checkbox state to update
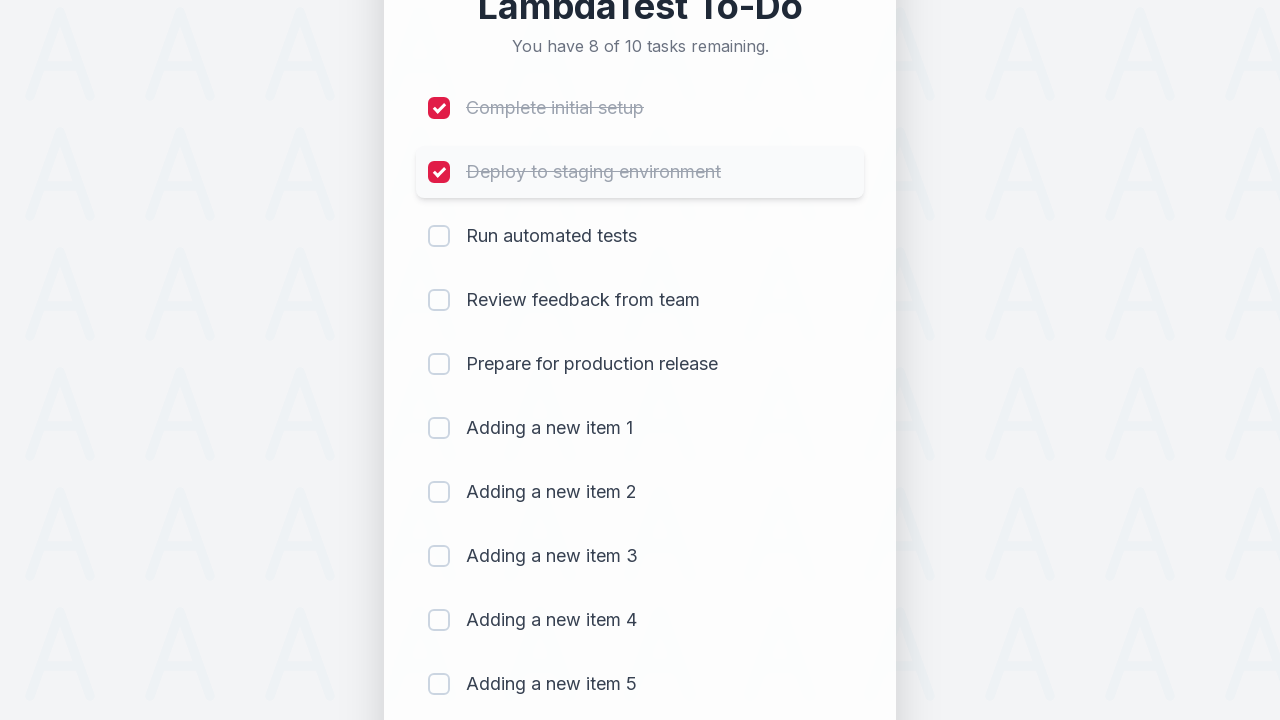

Clicked checkbox 3 to mark item as completed at (439, 236) on (//input[@type='checkbox'])[3]
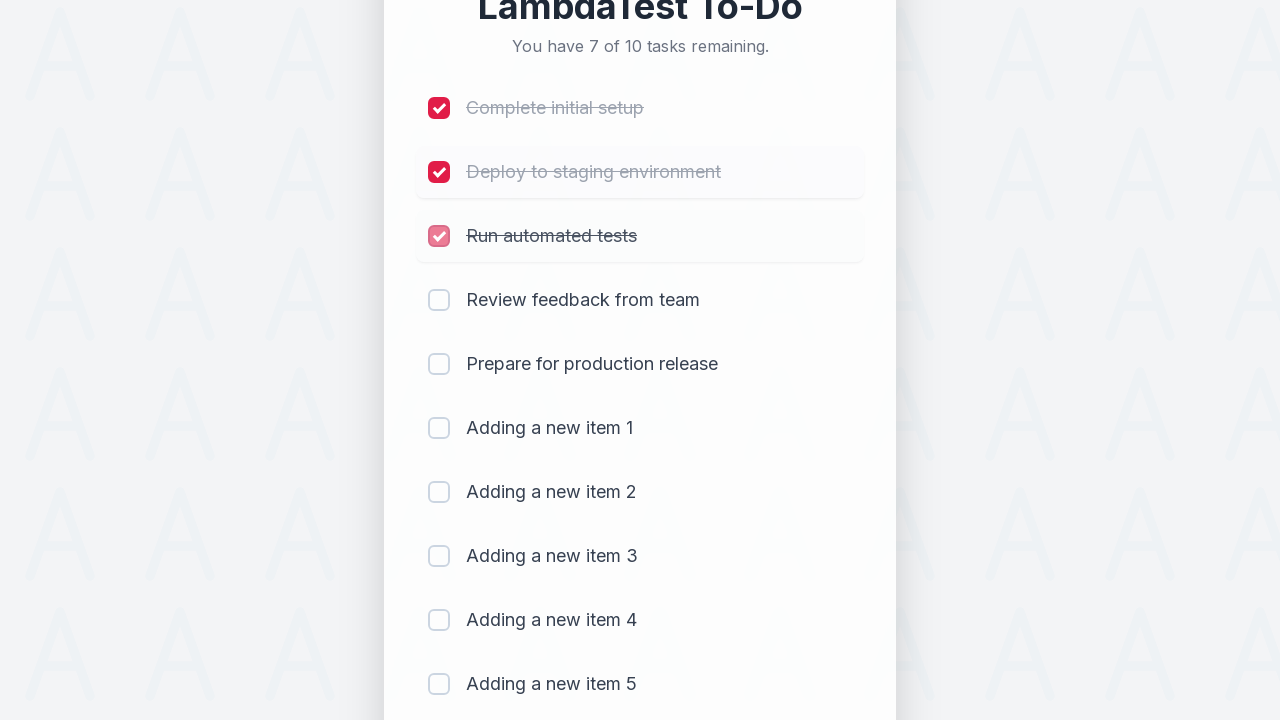

Waited 300ms for checkbox state to update
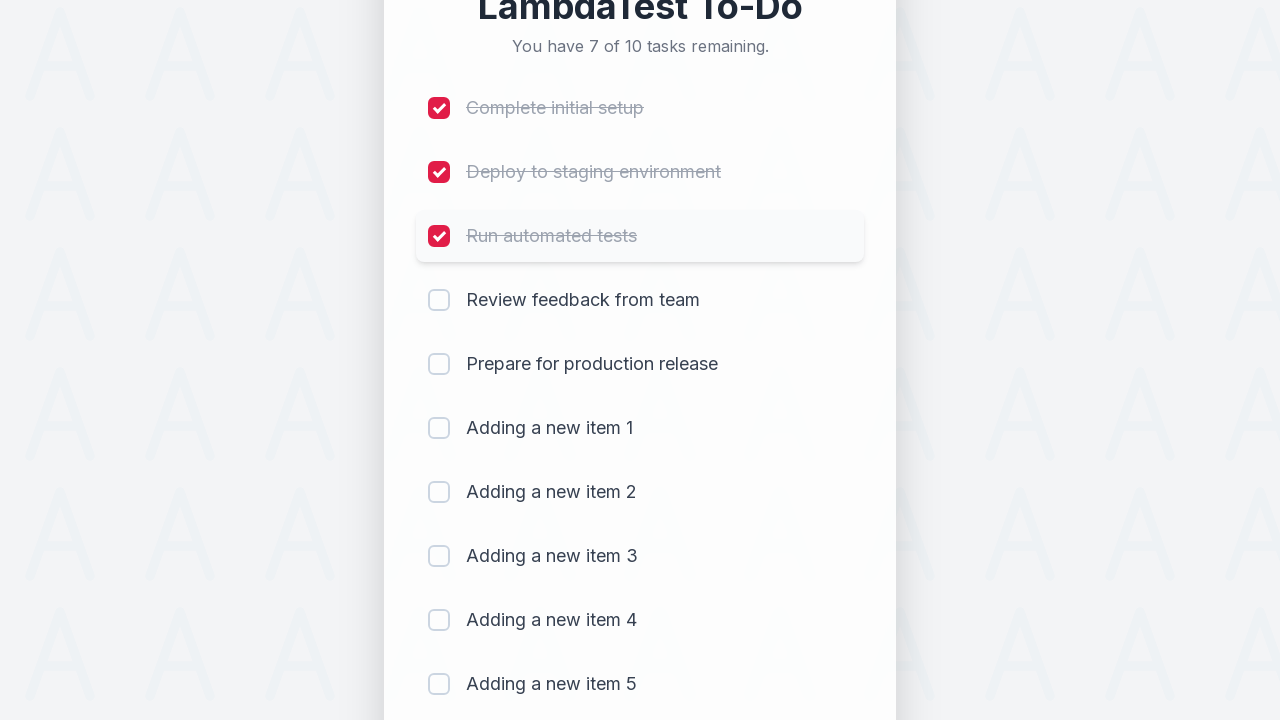

Clicked checkbox 4 to mark item as completed at (439, 300) on (//input[@type='checkbox'])[4]
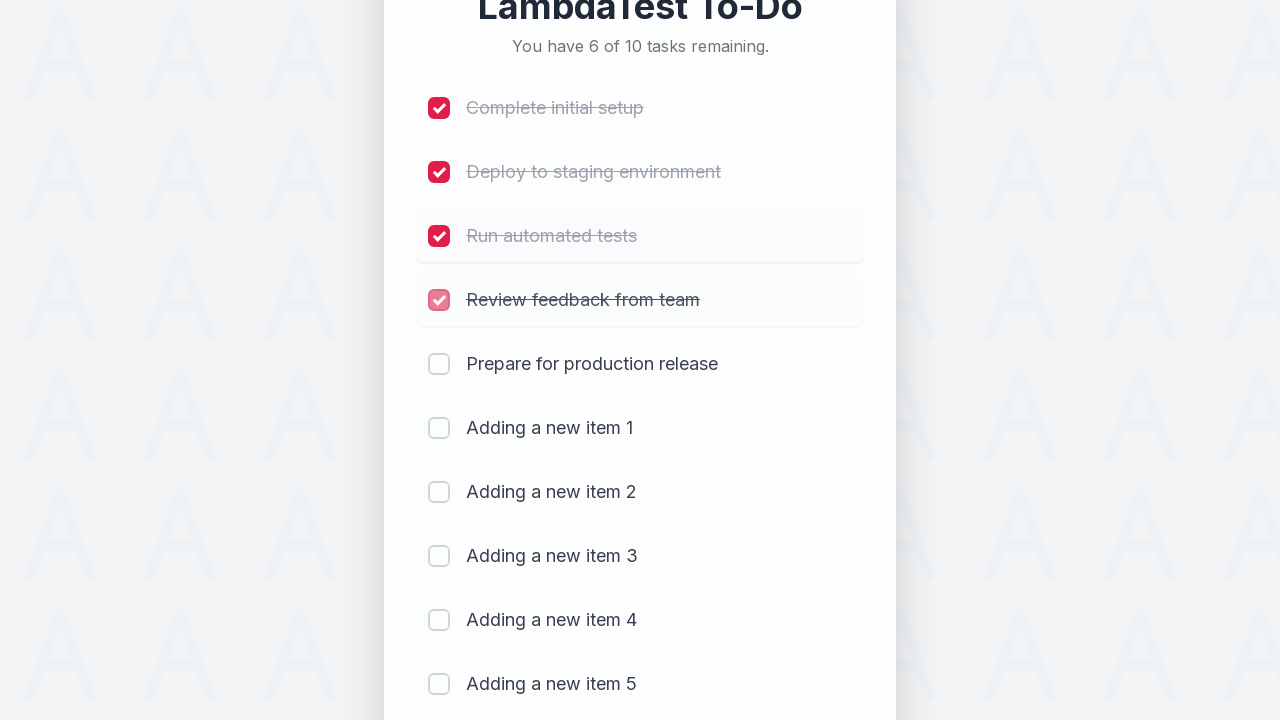

Waited 300ms for checkbox state to update
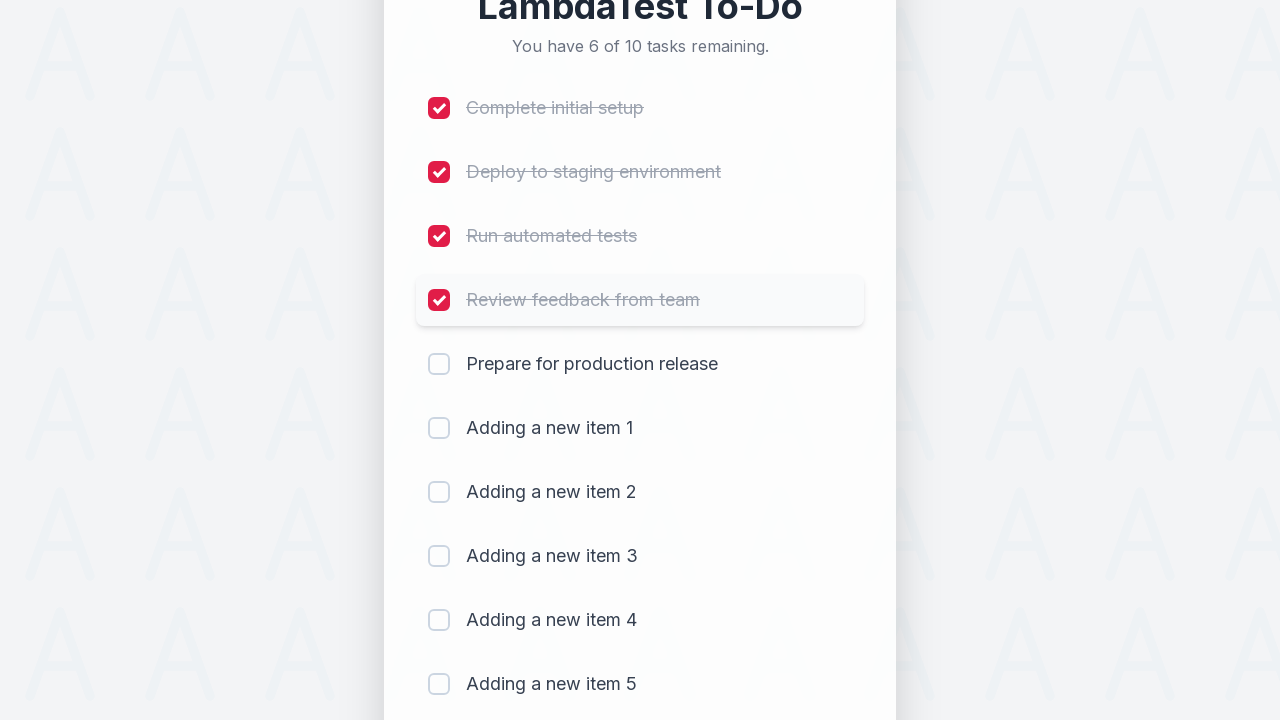

Clicked checkbox 5 to mark item as completed at (439, 364) on (//input[@type='checkbox'])[5]
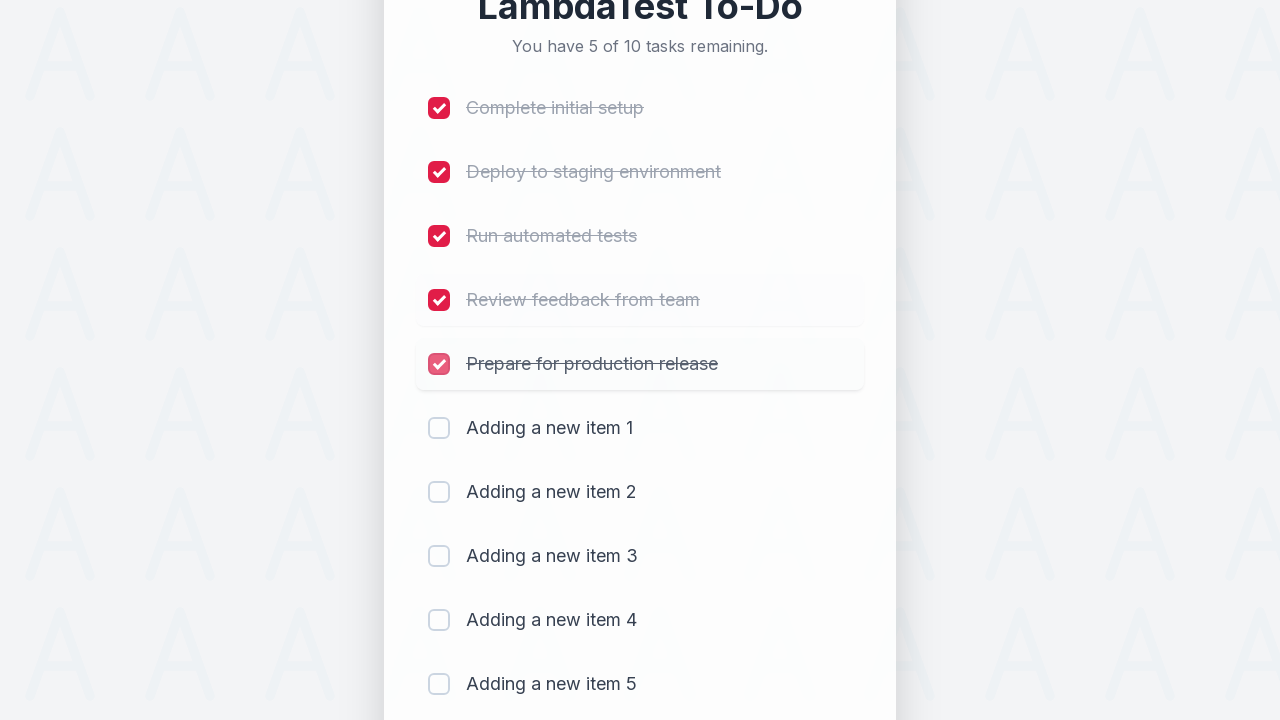

Waited 300ms for checkbox state to update
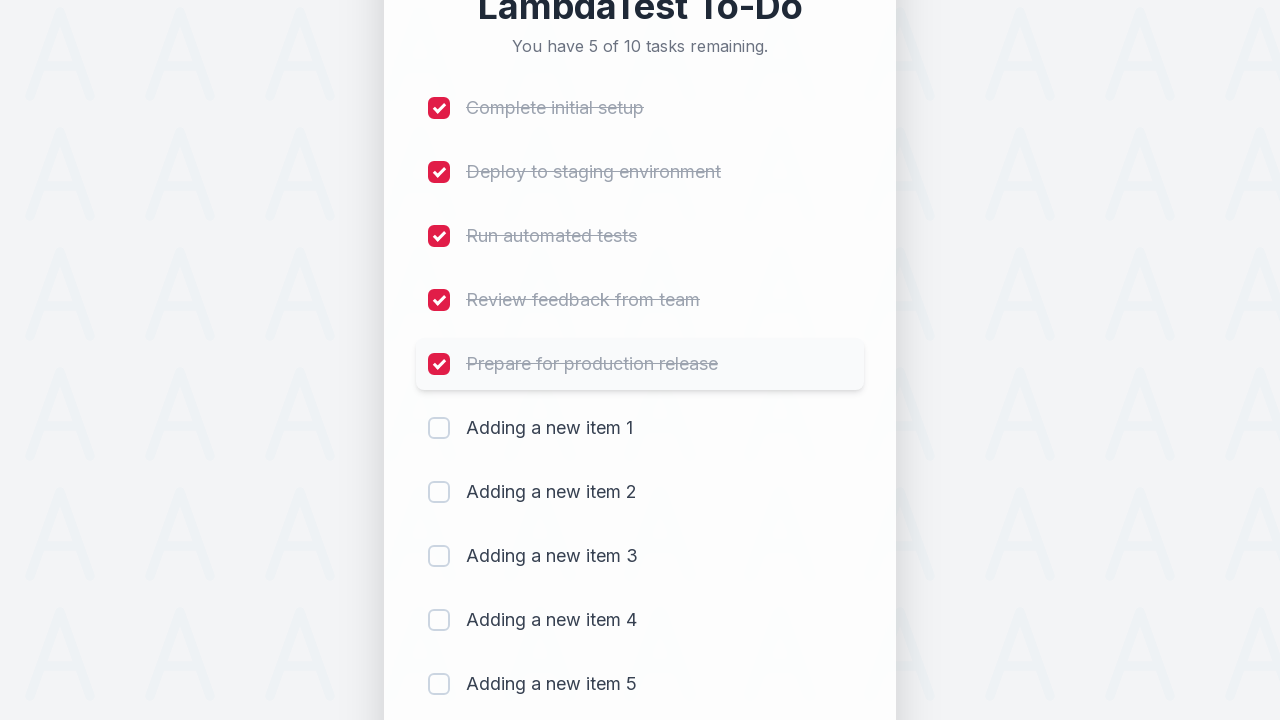

Clicked checkbox 6 to mark item as completed at (439, 428) on (//input[@type='checkbox'])[6]
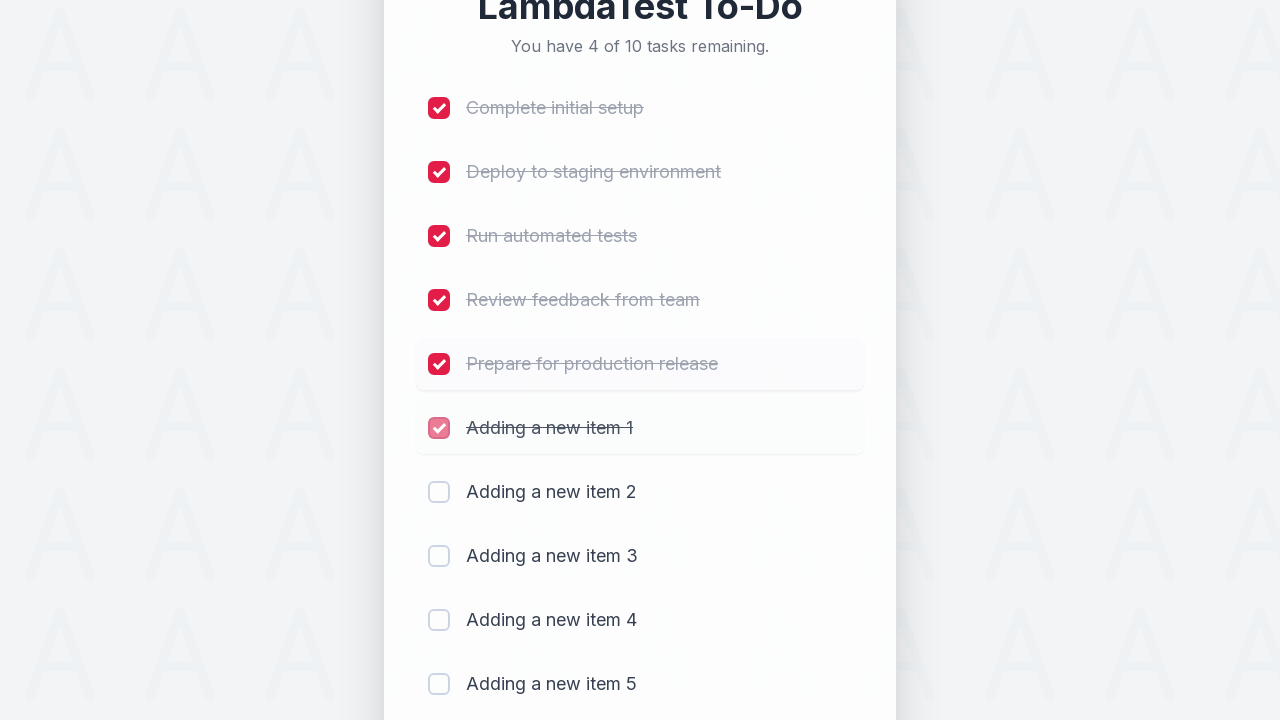

Waited 300ms for checkbox state to update
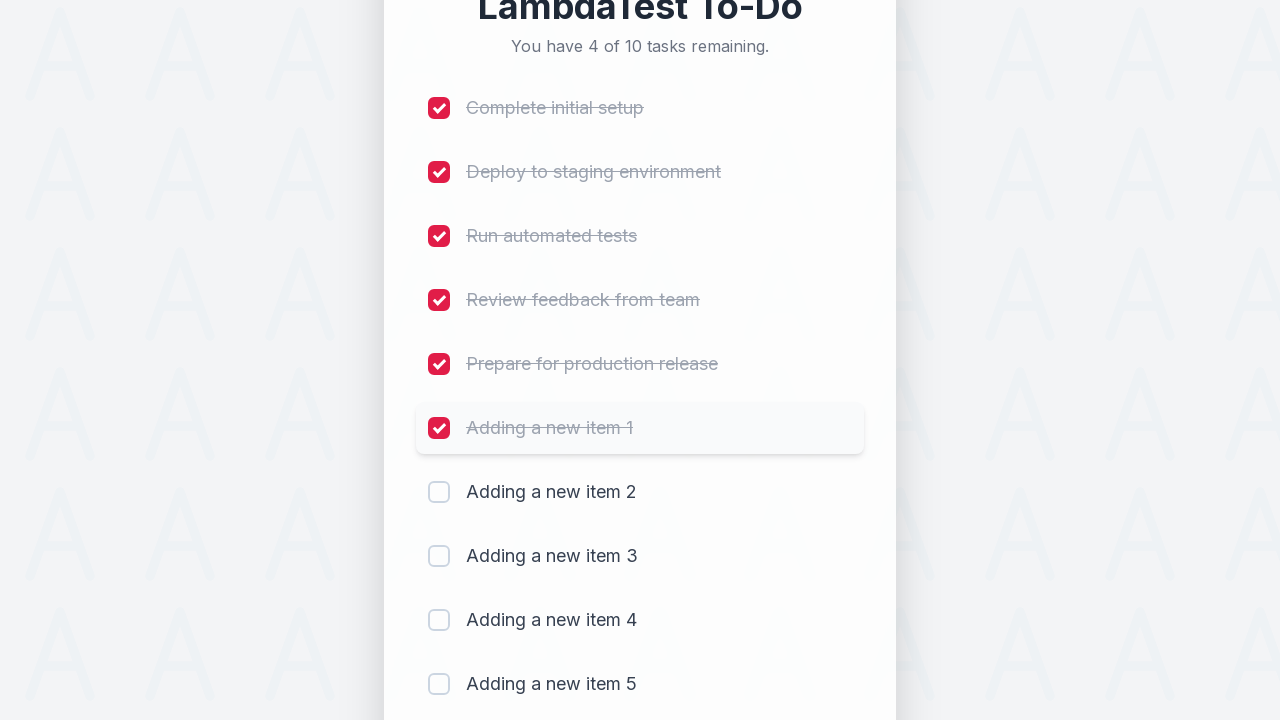

Clicked checkbox 7 to mark item as completed at (439, 492) on (//input[@type='checkbox'])[7]
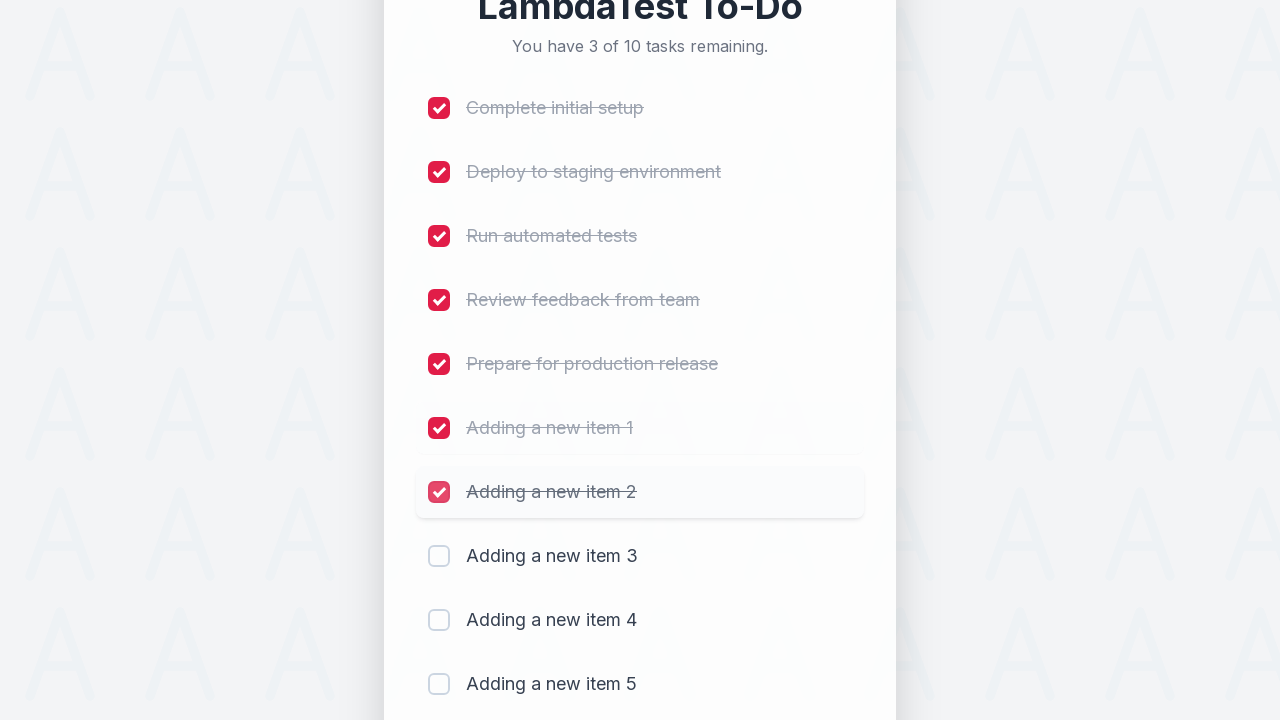

Waited 300ms for checkbox state to update
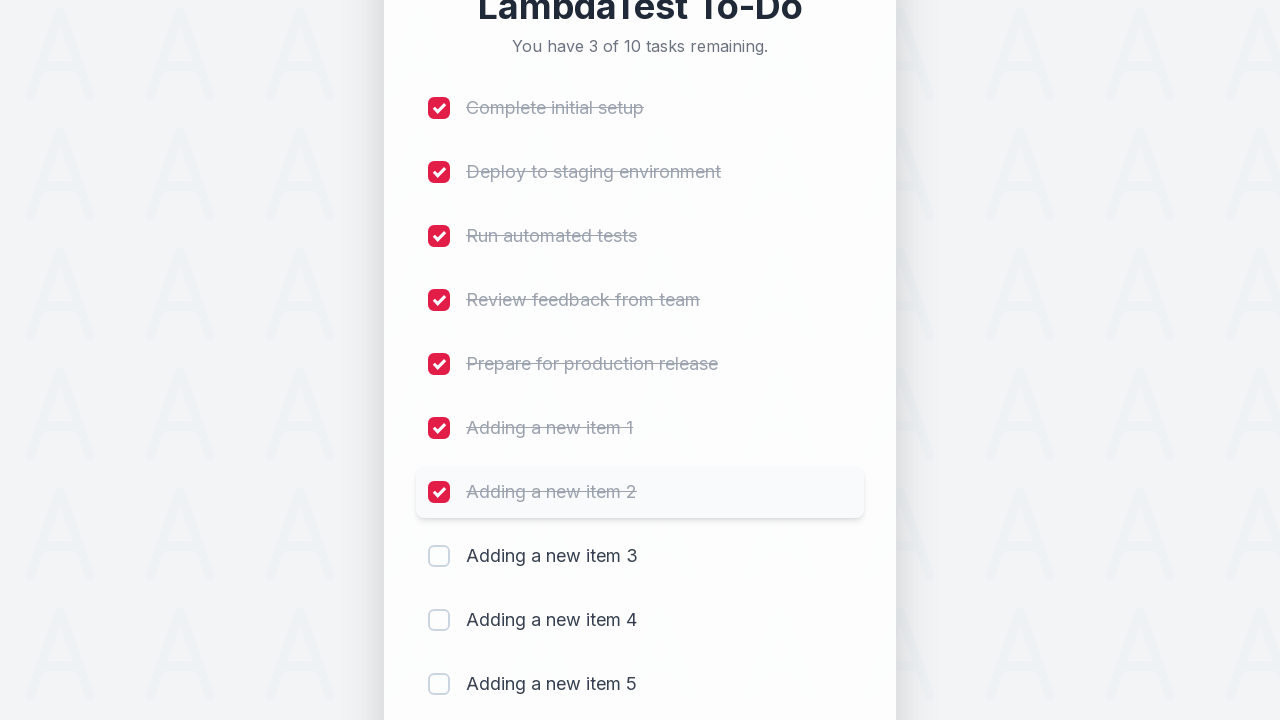

Clicked checkbox 8 to mark item as completed at (439, 556) on (//input[@type='checkbox'])[8]
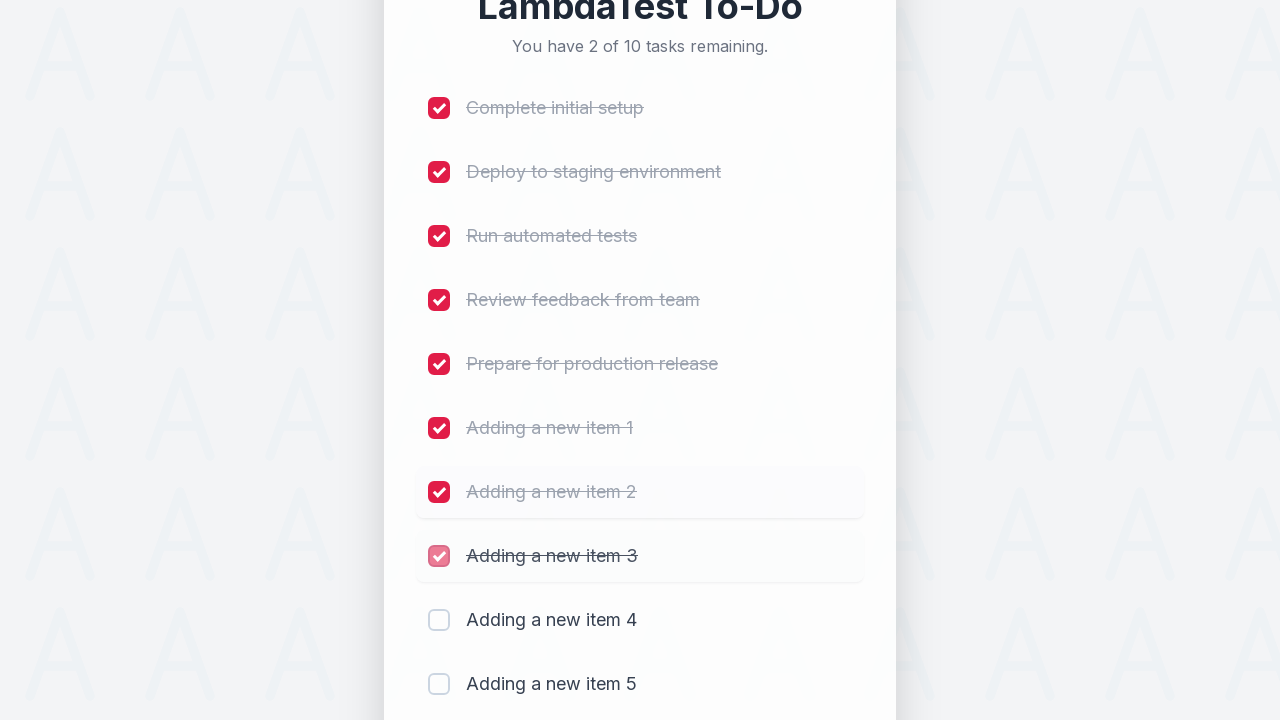

Waited 300ms for checkbox state to update
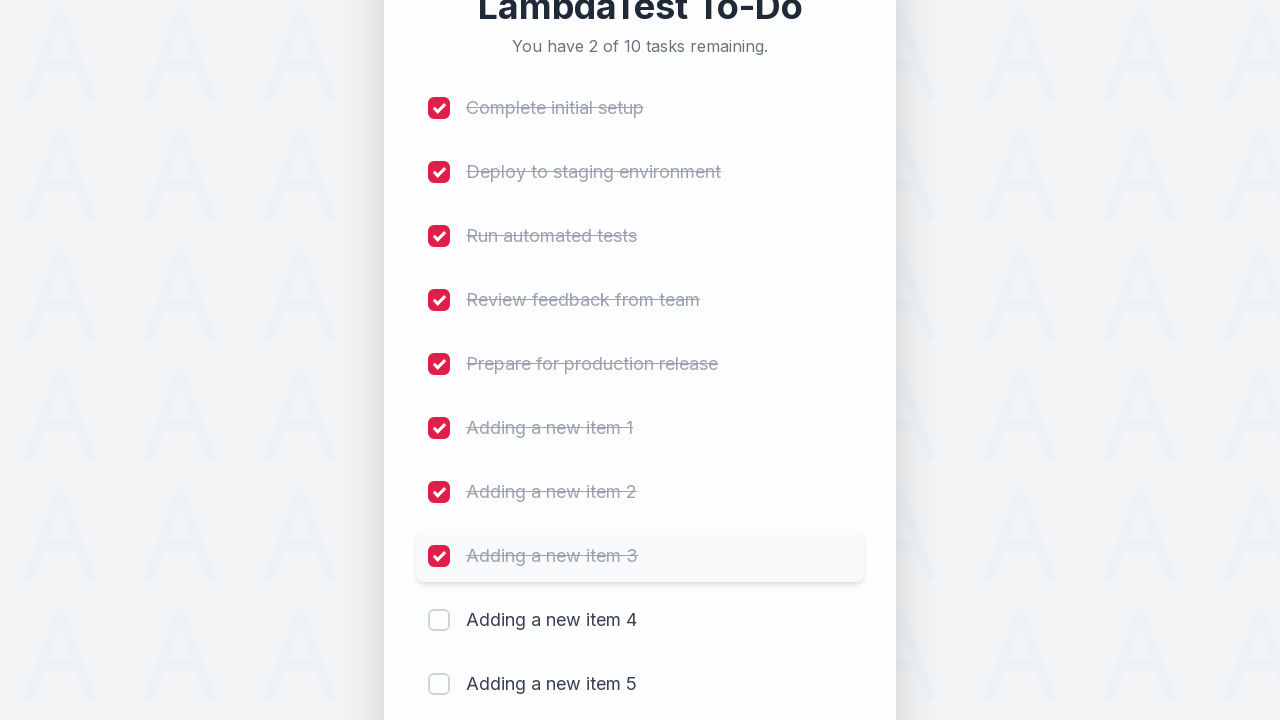

Clicked checkbox 9 to mark item as completed at (439, 620) on (//input[@type='checkbox'])[9]
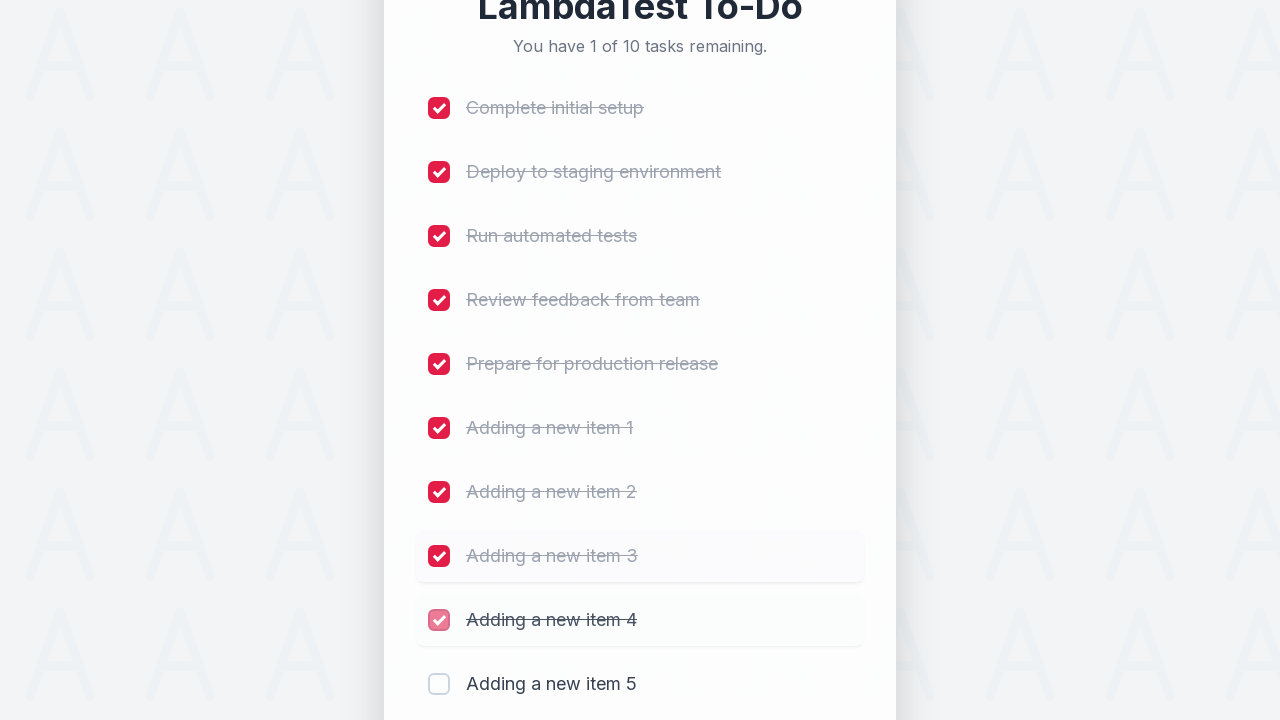

Waited 300ms for checkbox state to update
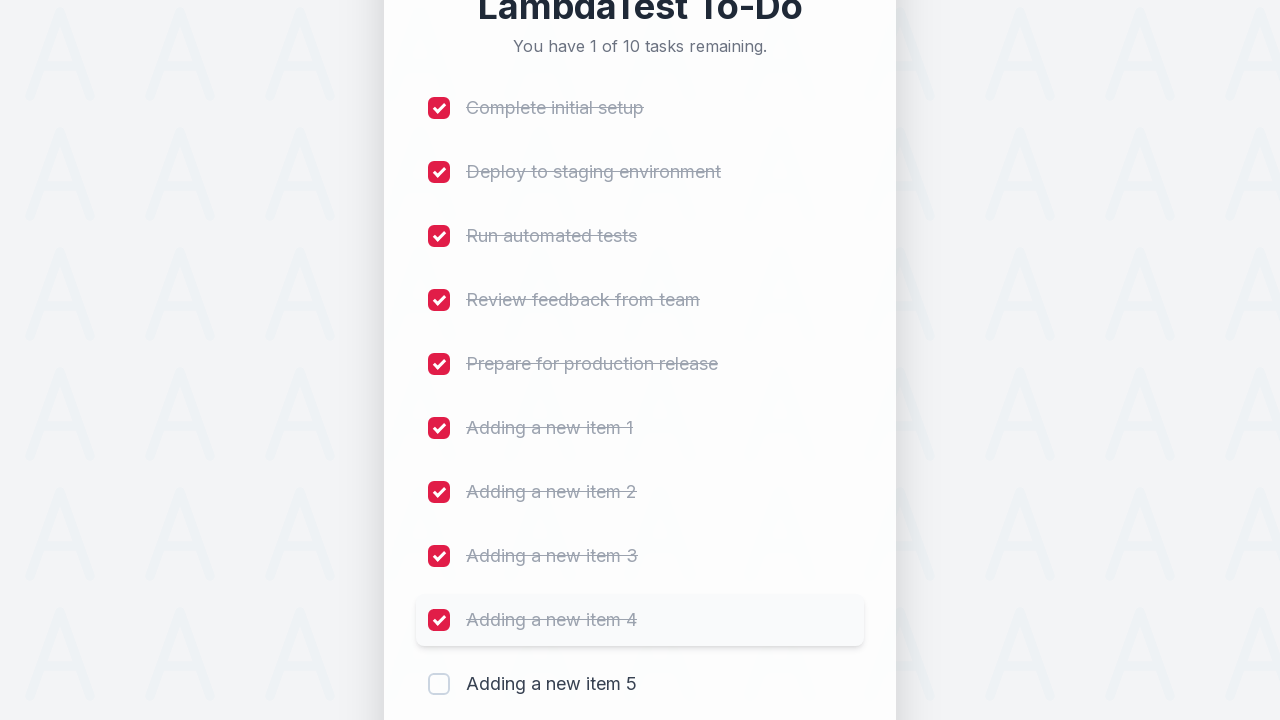

Clicked checkbox 10 to mark item as completed at (439, 684) on (//input[@type='checkbox'])[10]
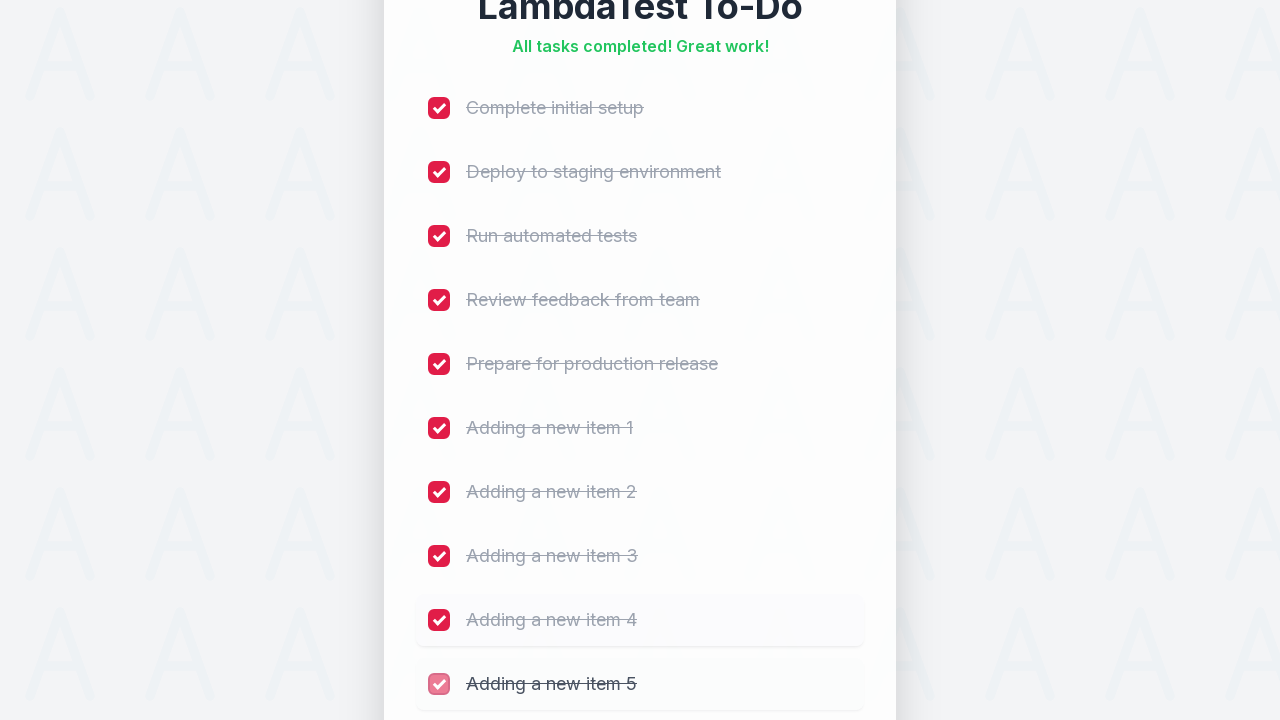

Waited 300ms for checkbox state to update
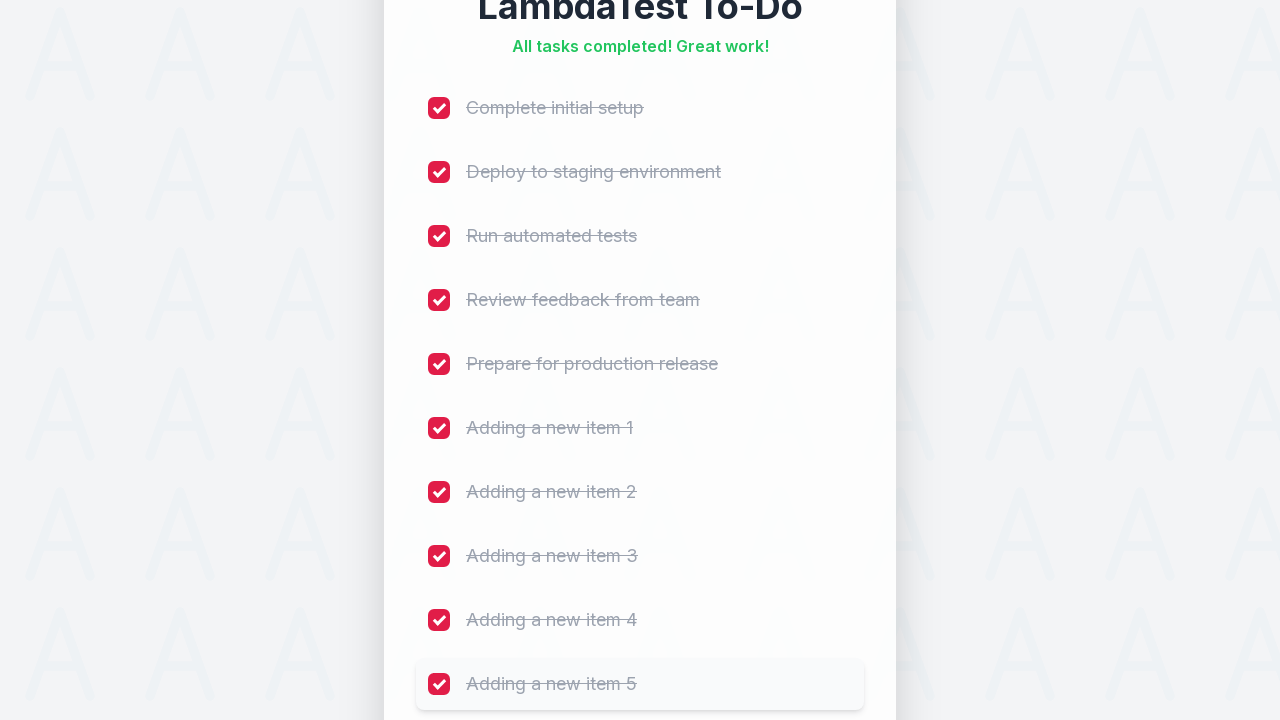

Verified remaining count element exists
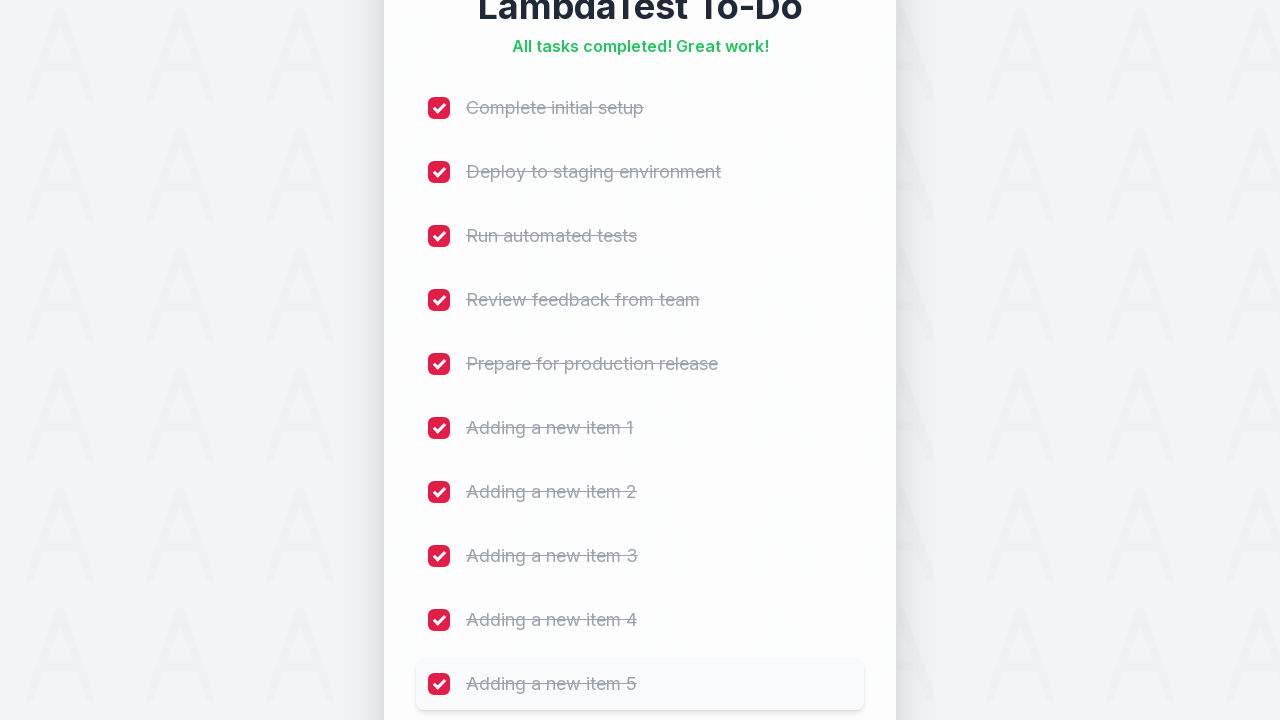

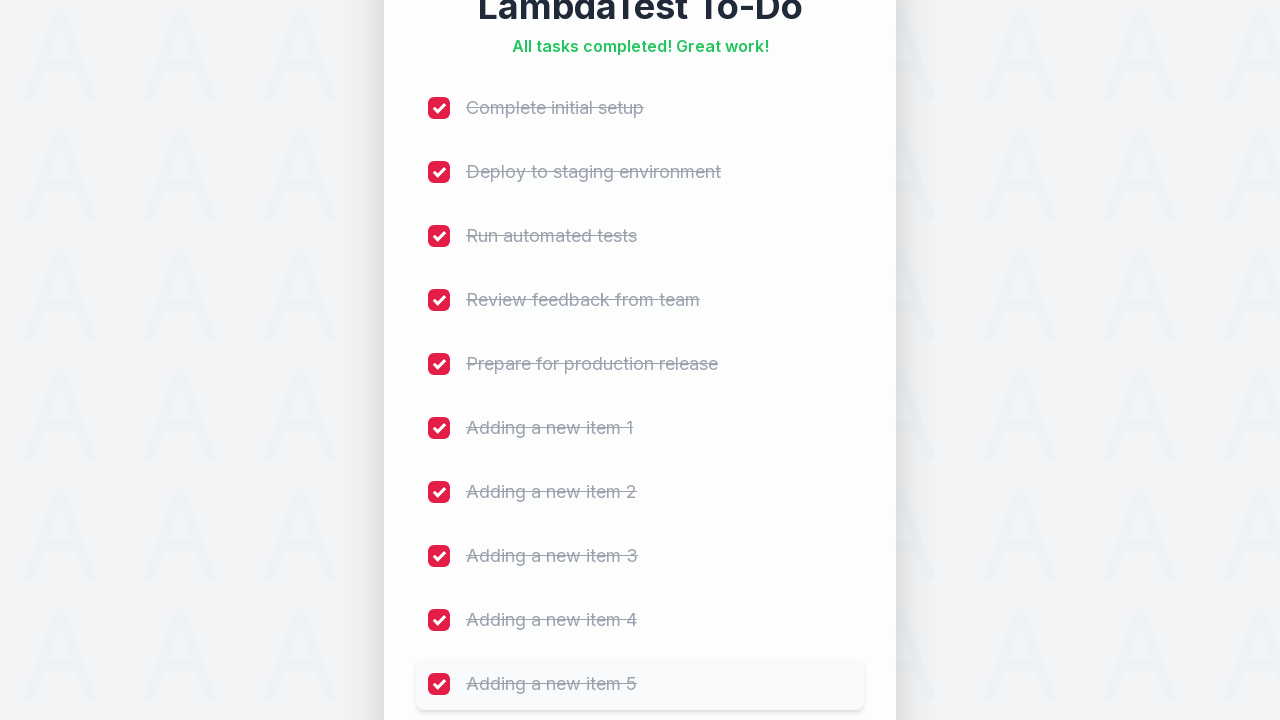